Opens all external links on the Selenium documentation page that open in new tabs/windows, excluding mailto links

Starting URL: https://www.selenium.dev/

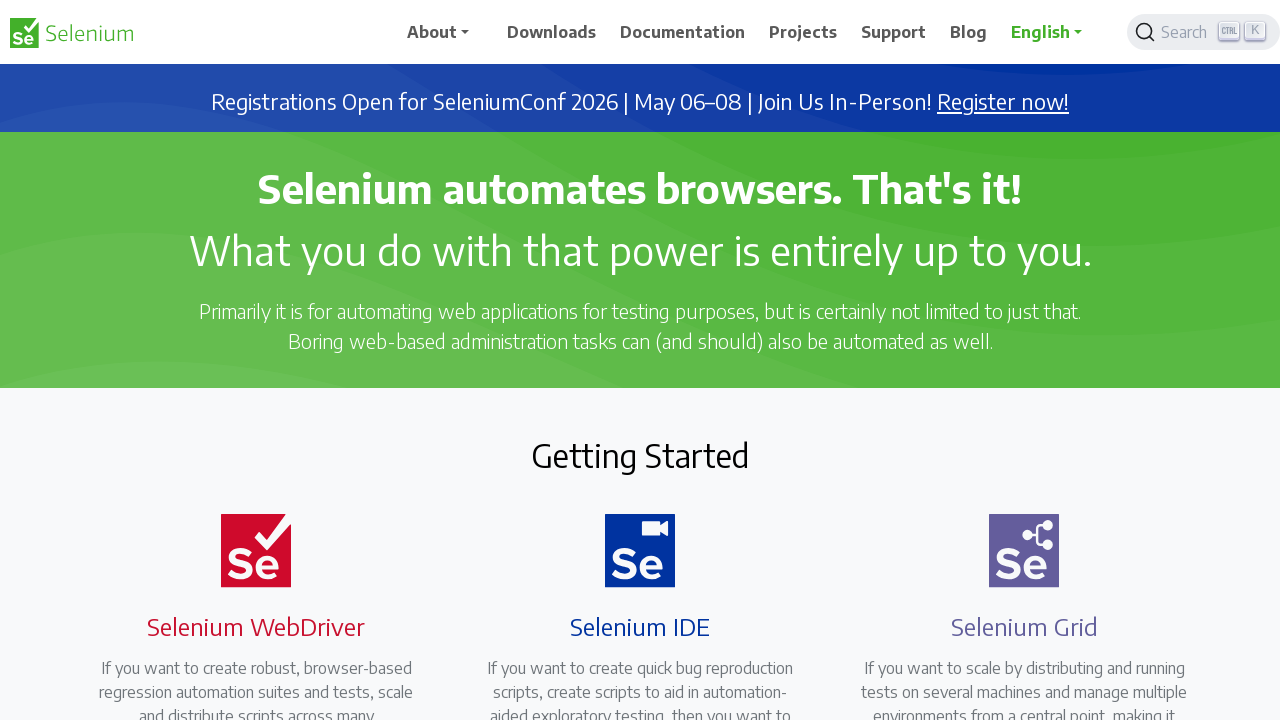

Navigated to Selenium documentation homepage
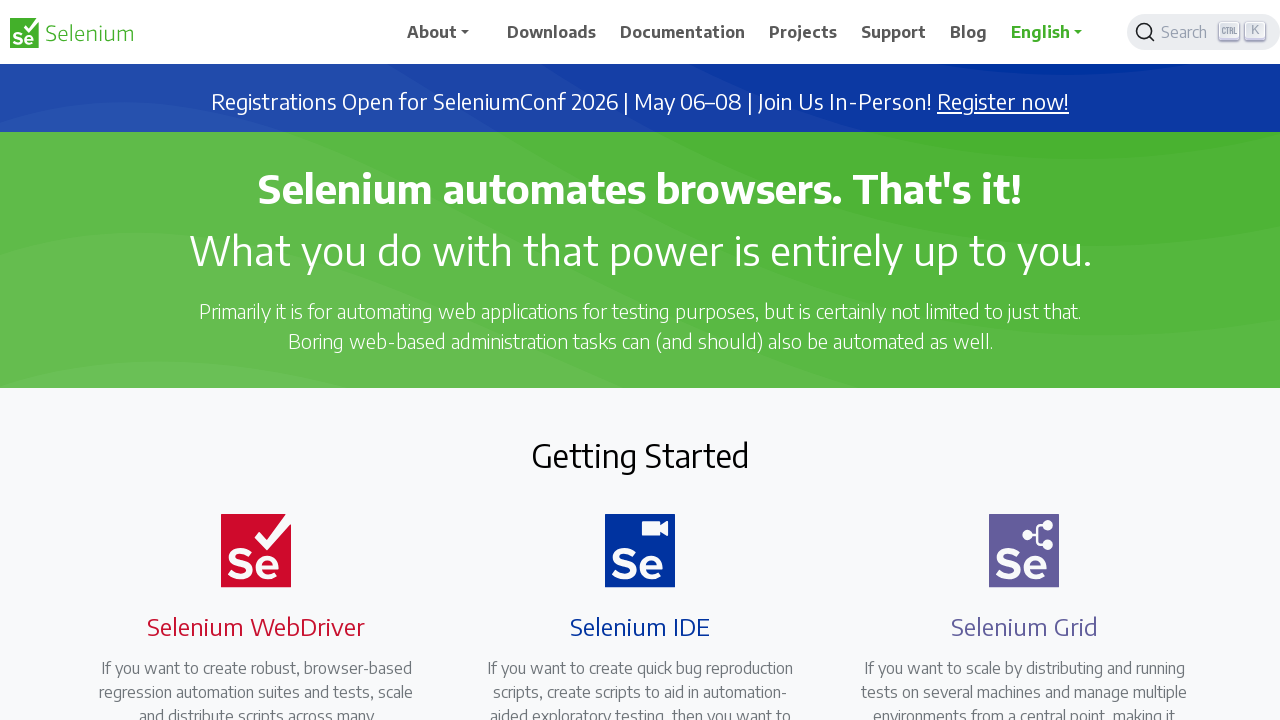

Located all external links that open in new tabs/windows
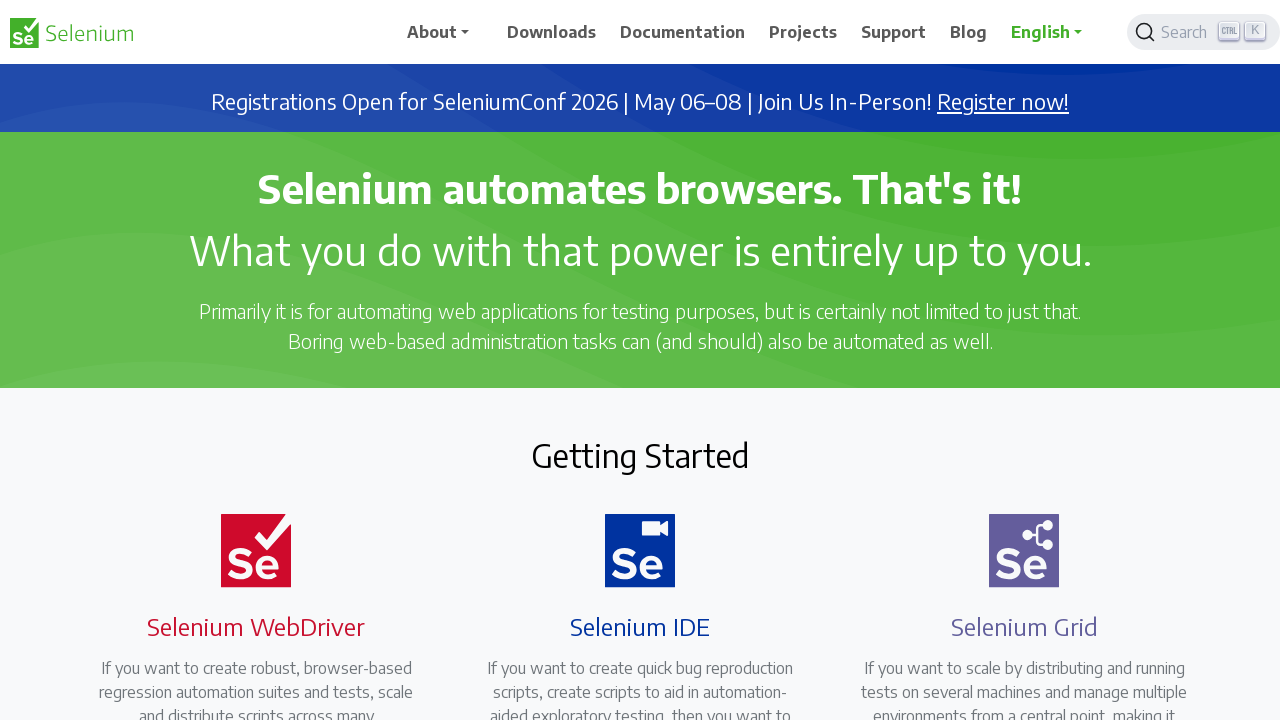

Retrieved href attribute from link: https://seleniumconf.com/register/?utm_medium=Referral&utm_source=selenium.dev&utm_campaign=register
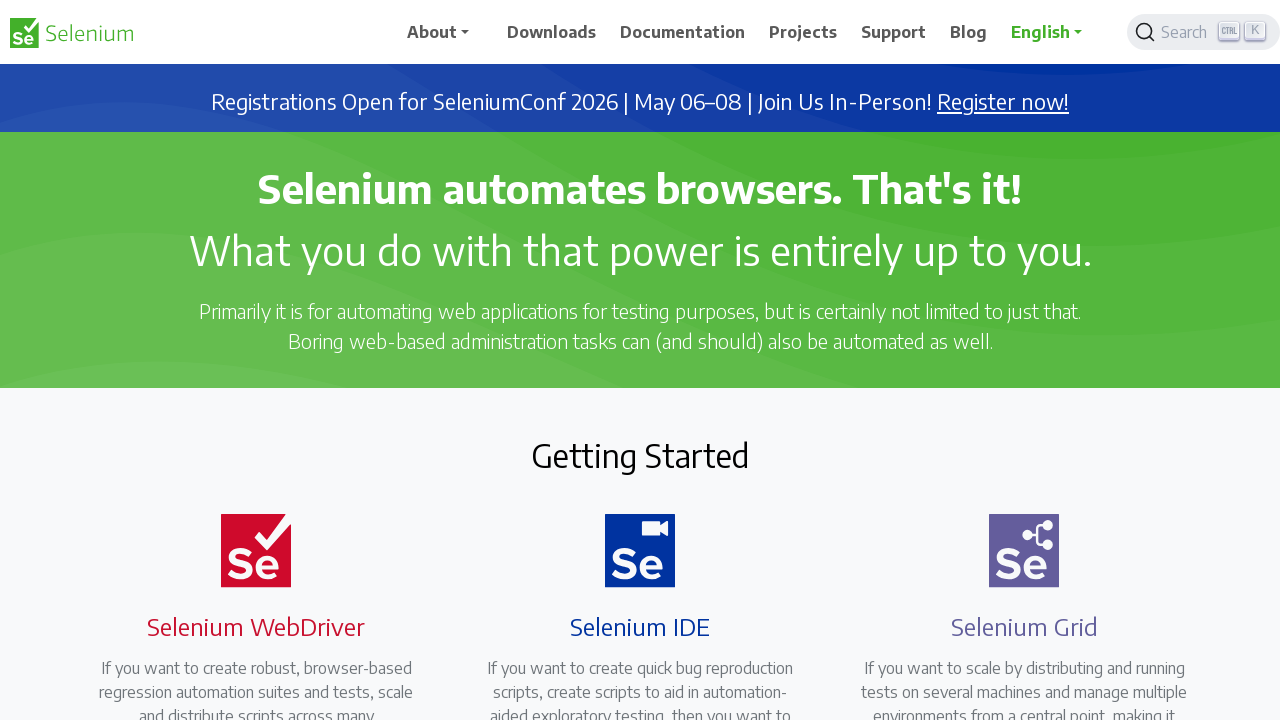

Clicked external link and opened in new tab: https://seleniumconf.com/register/?utm_medium=Referral&utm_source=selenium.dev&utm_campaign=register at (1003, 102) on a[target='_blank'] >> nth=0
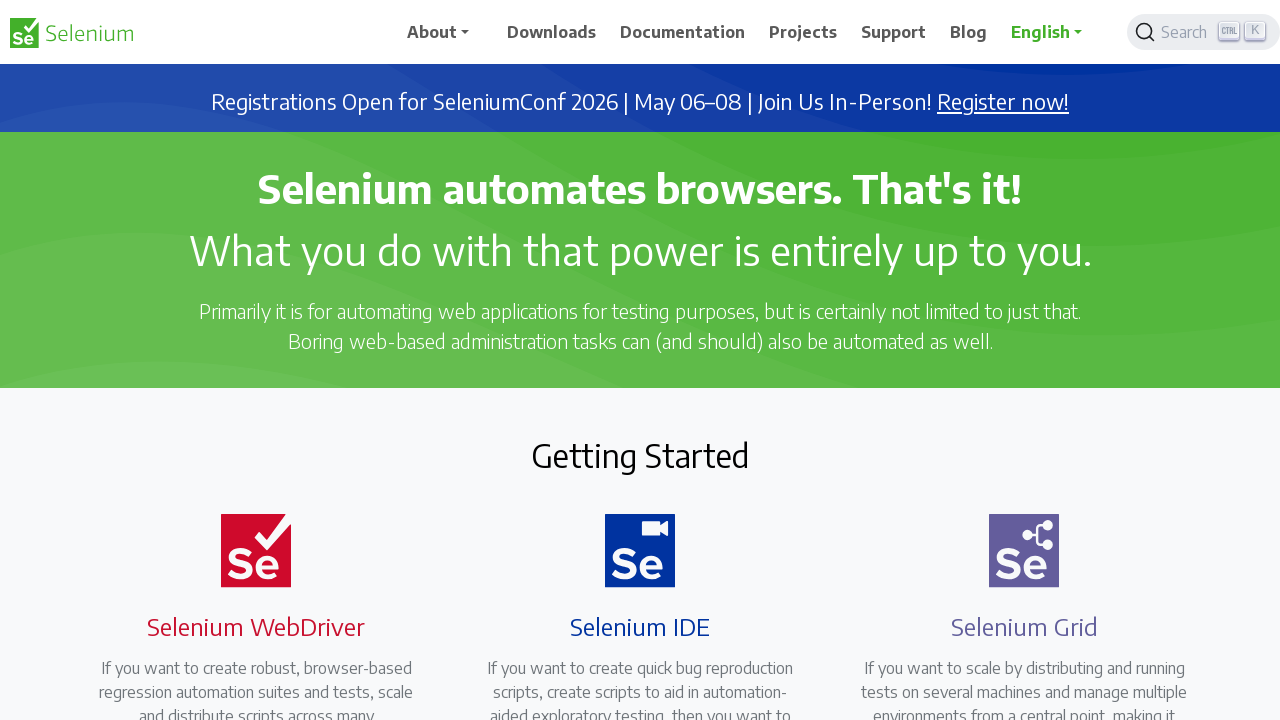

New tab/window opened and captured
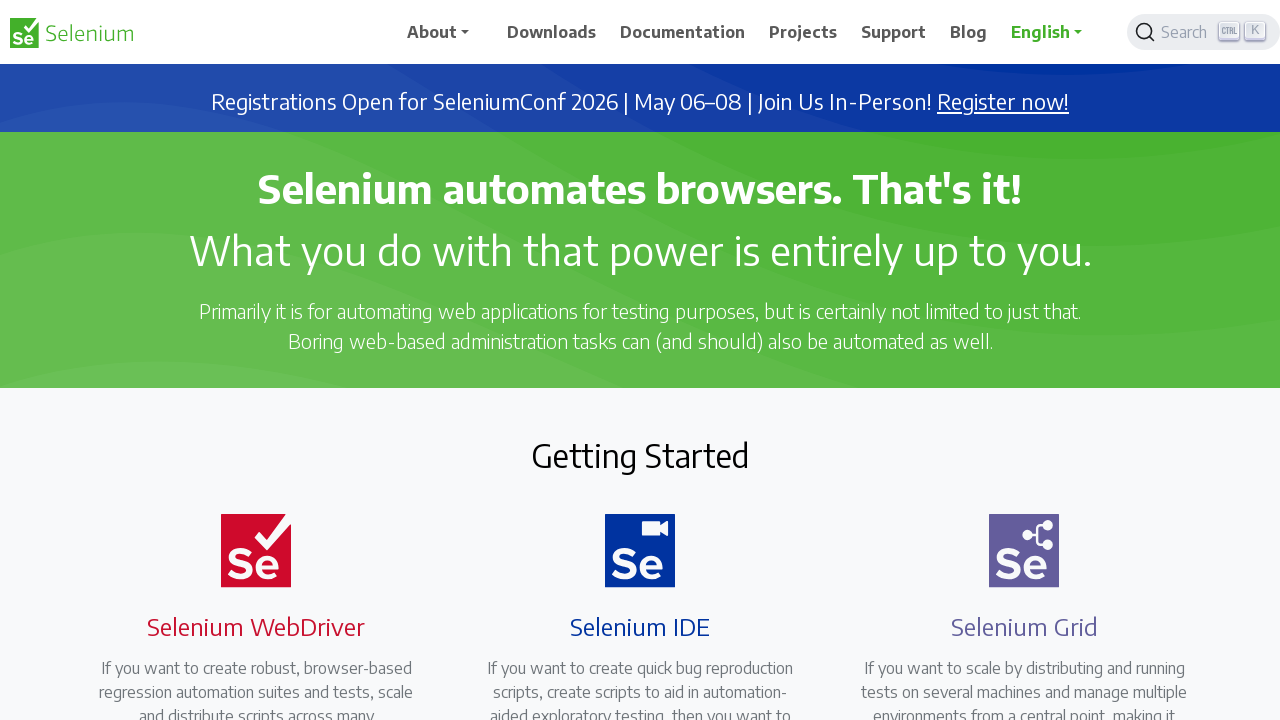

Retrieved href attribute from link: https://opencollective.com/selenium
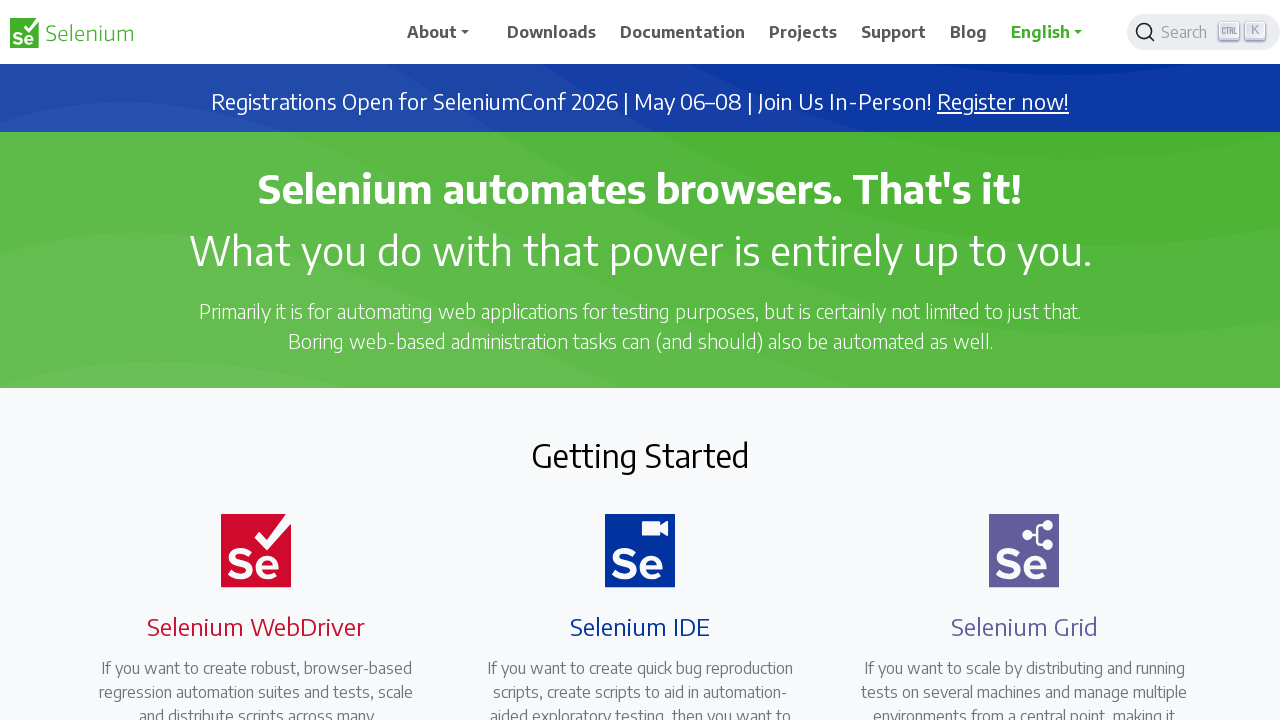

Clicked external link and opened in new tab: https://opencollective.com/selenium at (687, 409) on a[target='_blank'] >> nth=1
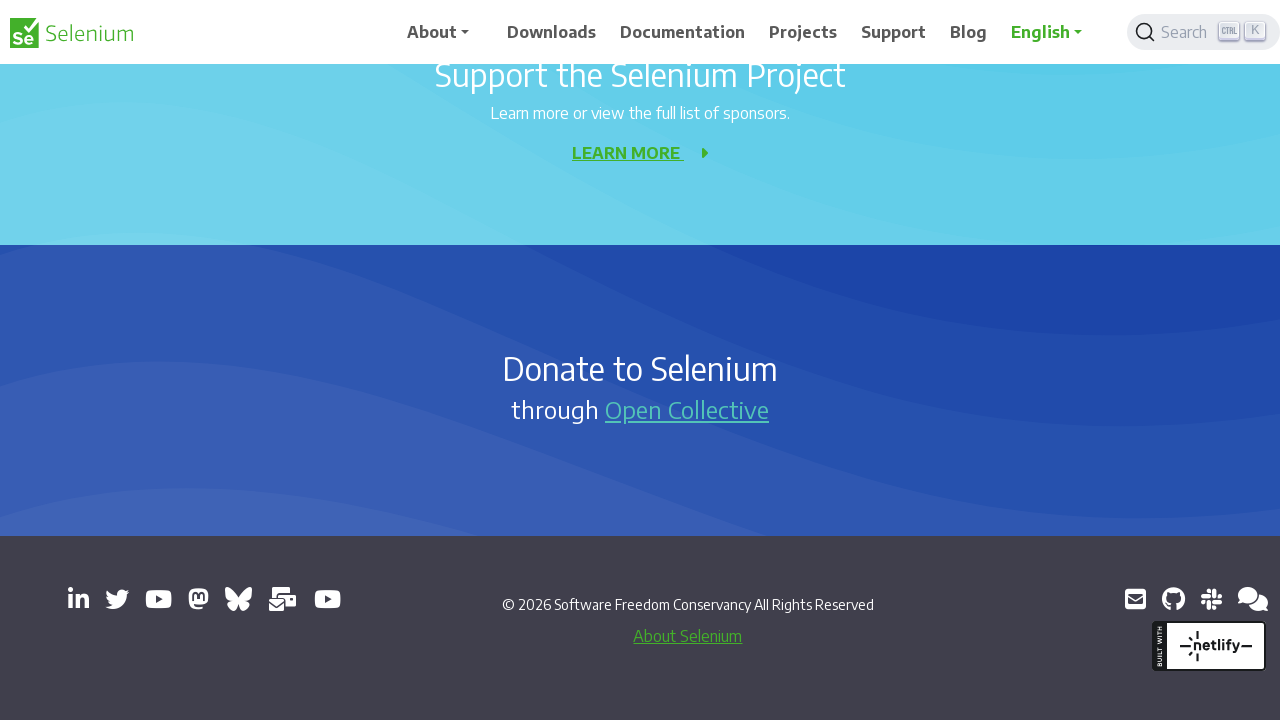

New tab/window opened and captured
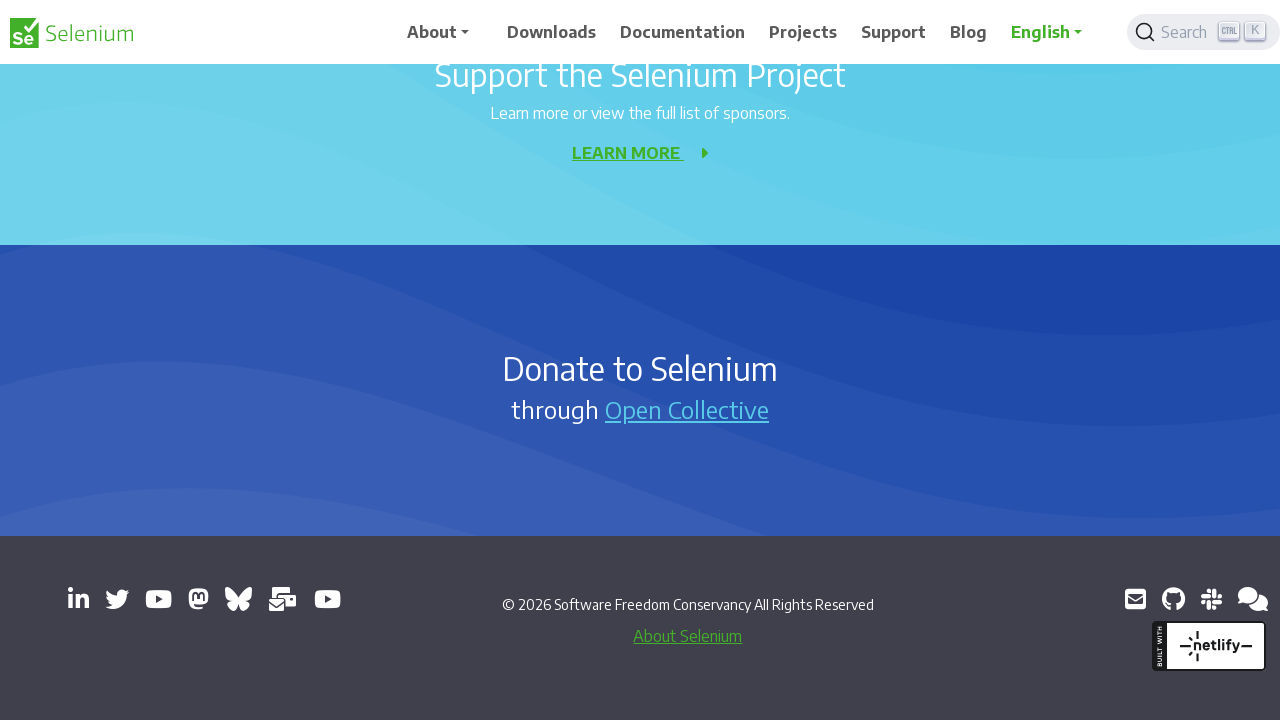

Retrieved href attribute from link: https://www.linkedin.com/company/4826427/
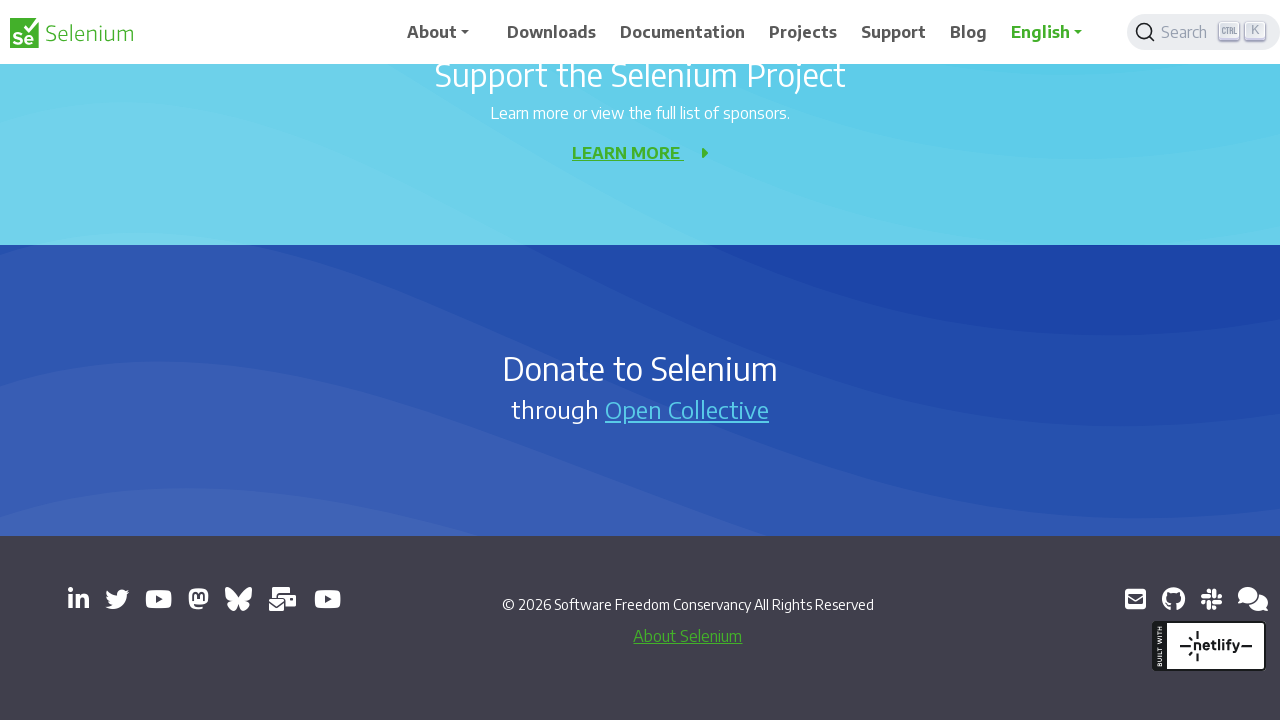

Clicked external link and opened in new tab: https://www.linkedin.com/company/4826427/ at (78, 599) on a[target='_blank'] >> nth=2
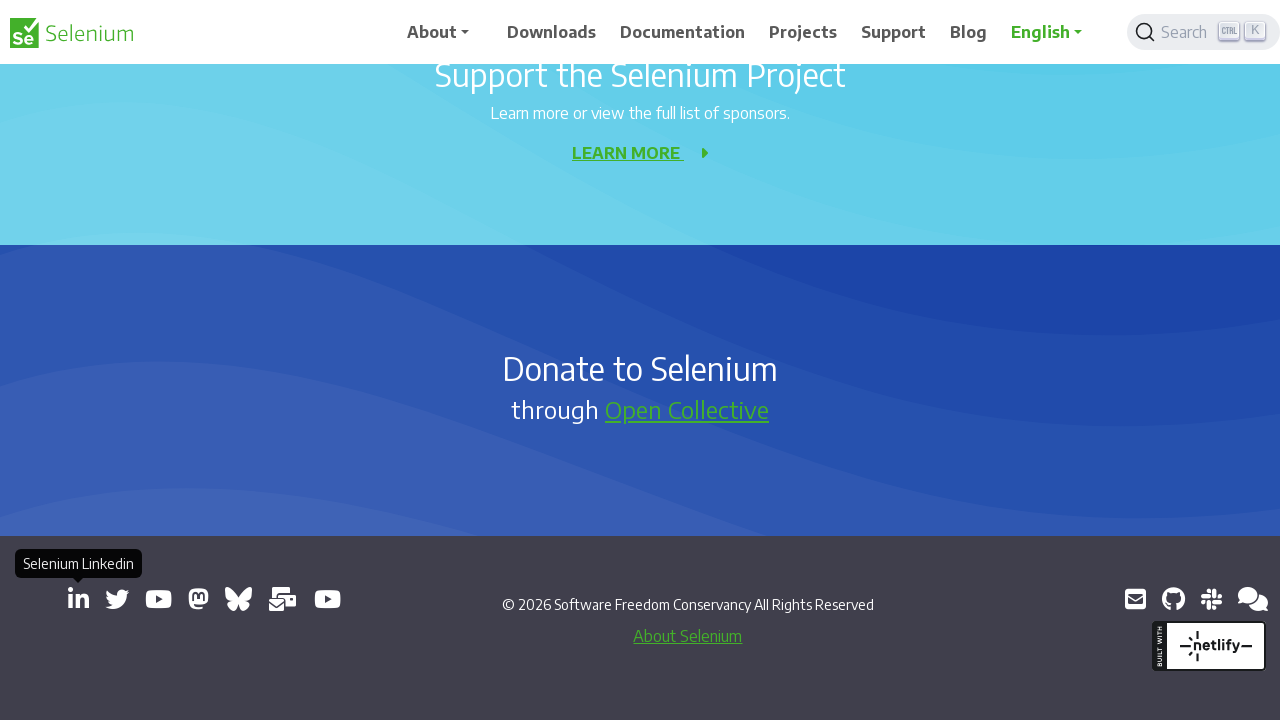

New tab/window opened and captured
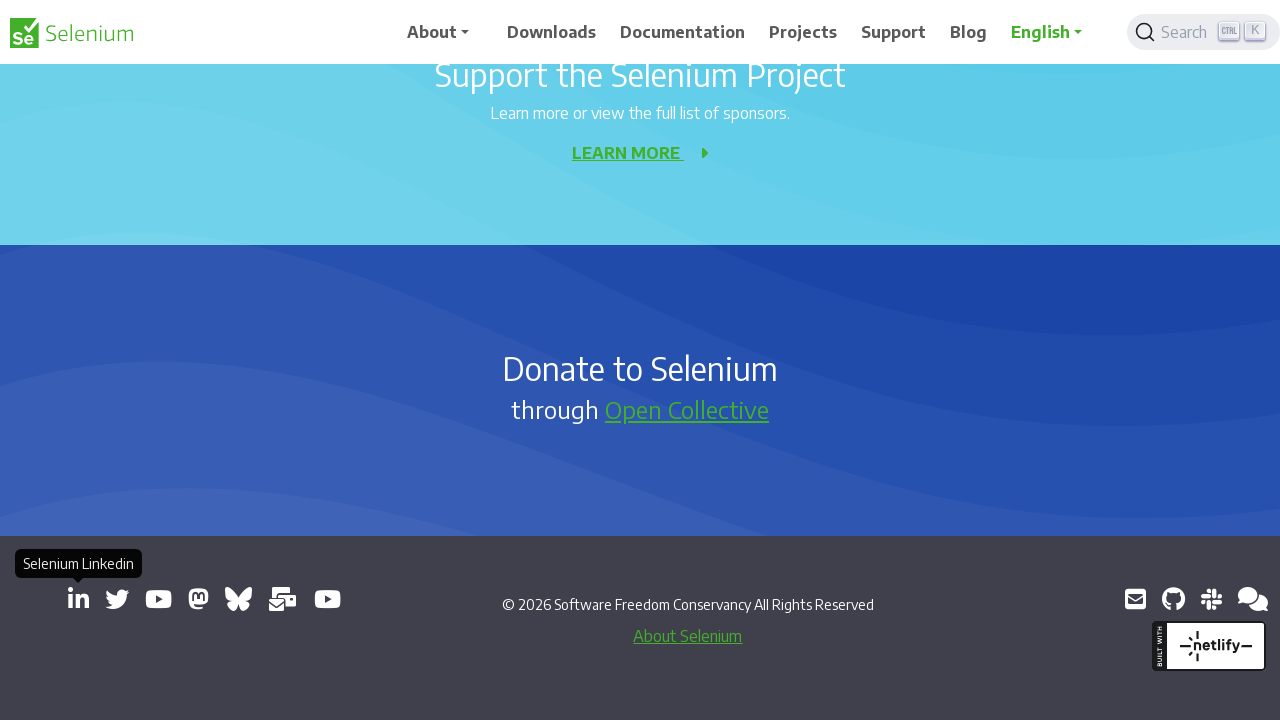

Retrieved href attribute from link: https://x.com/SeleniumHQ
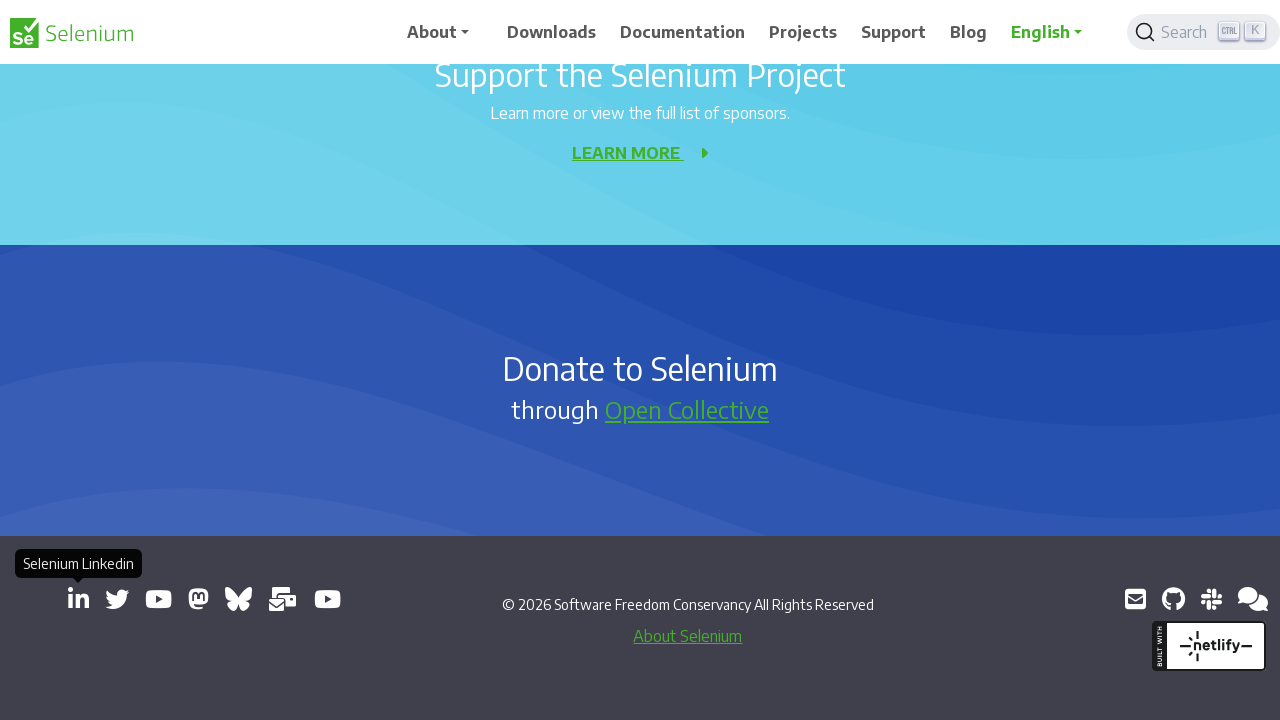

Clicked external link and opened in new tab: https://x.com/SeleniumHQ at (117, 599) on a[target='_blank'] >> nth=3
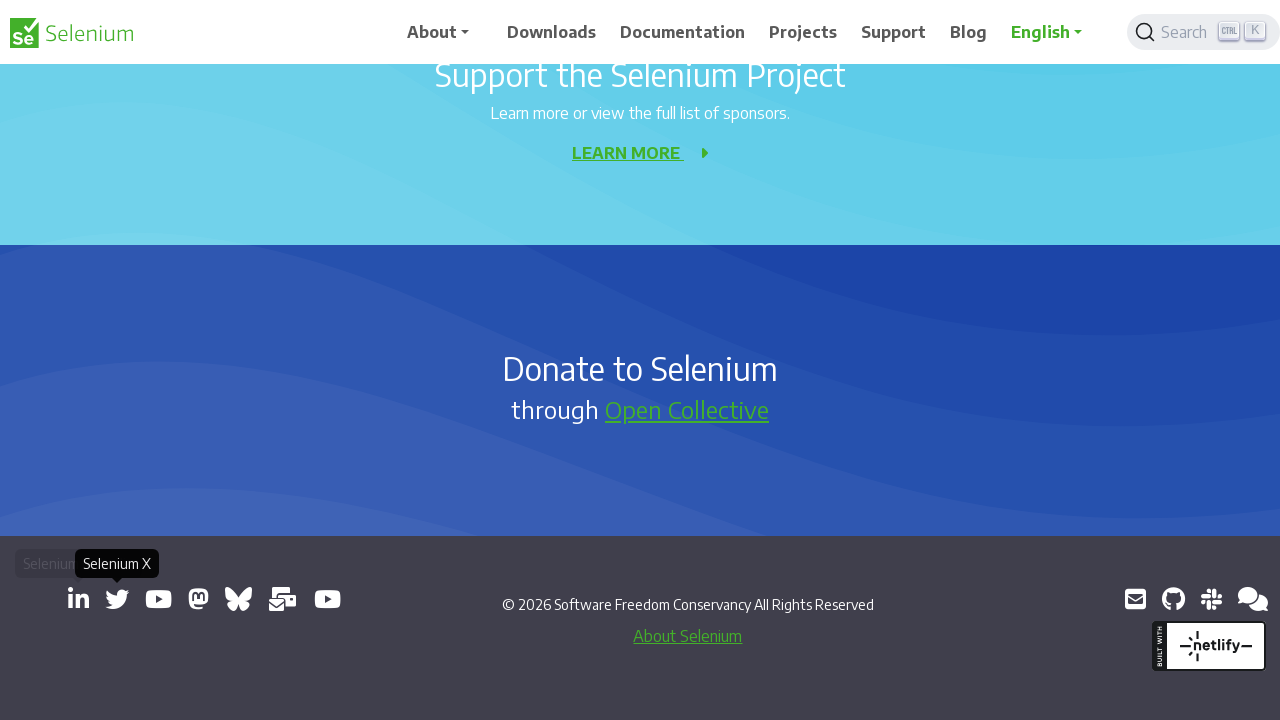

New tab/window opened and captured
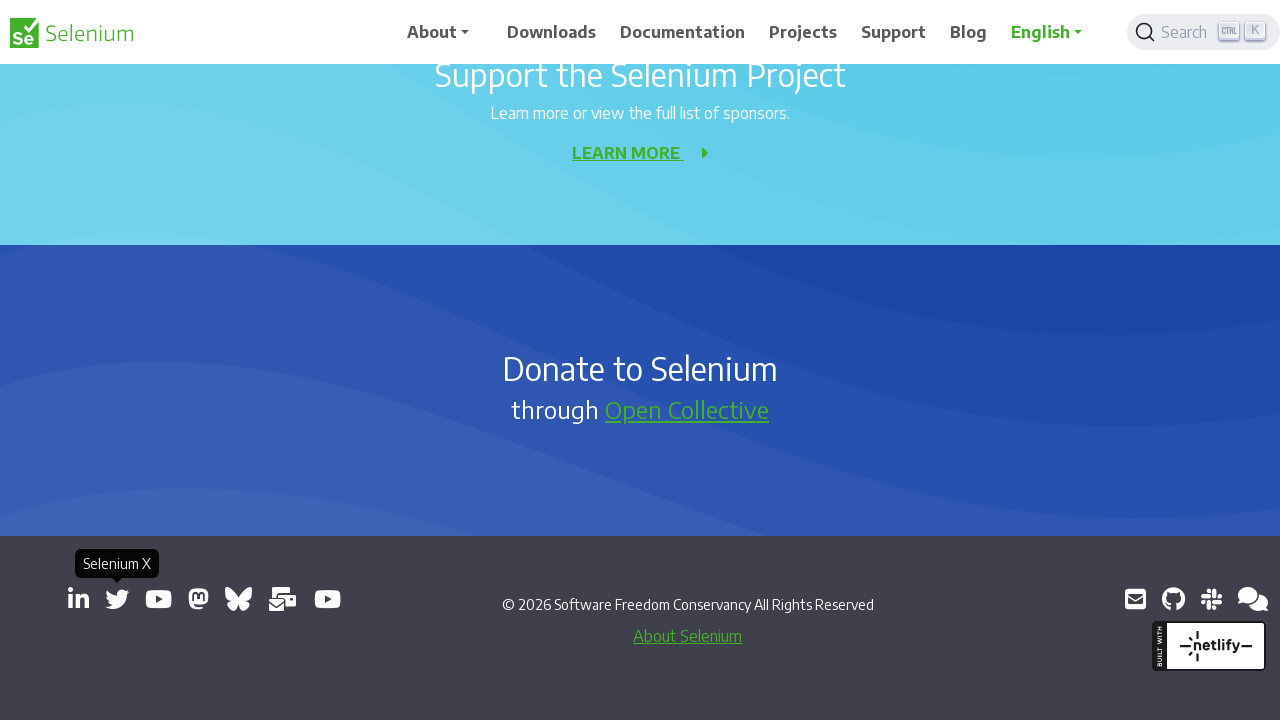

Retrieved href attribute from link: https://www.youtube.com/@SeleniumHQProject/
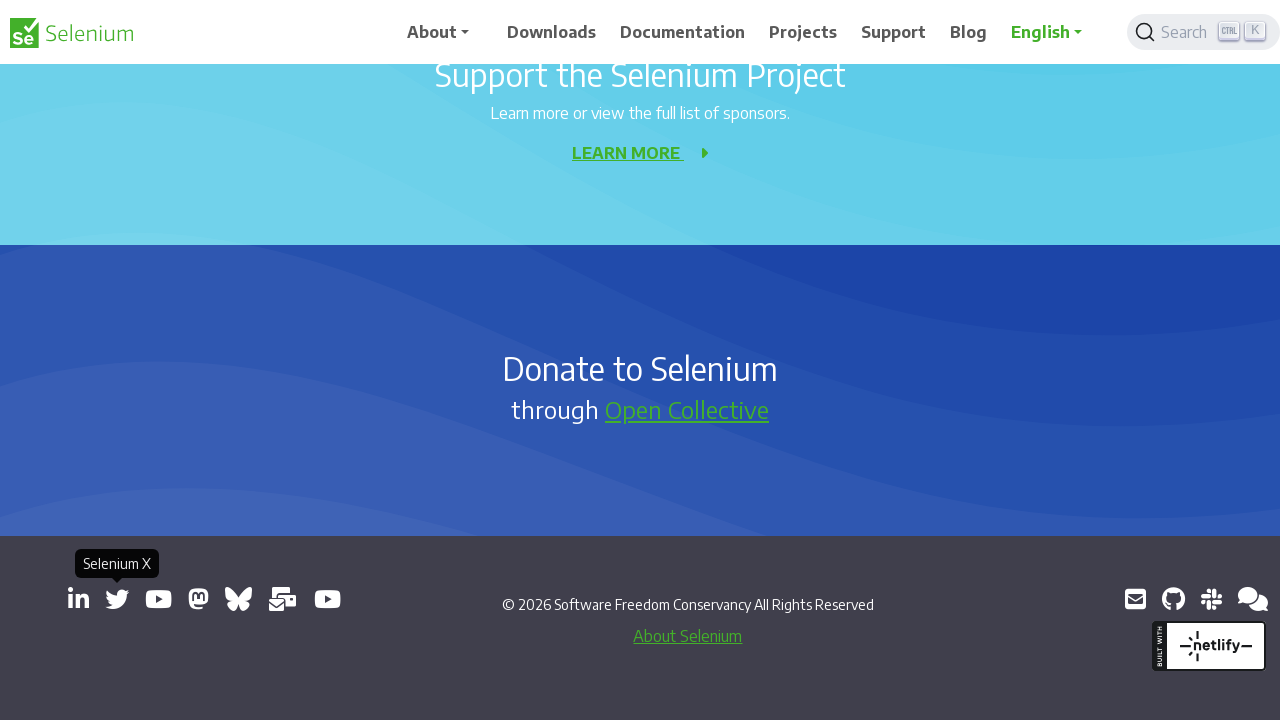

Clicked external link and opened in new tab: https://www.youtube.com/@SeleniumHQProject/ at (158, 599) on a[target='_blank'] >> nth=4
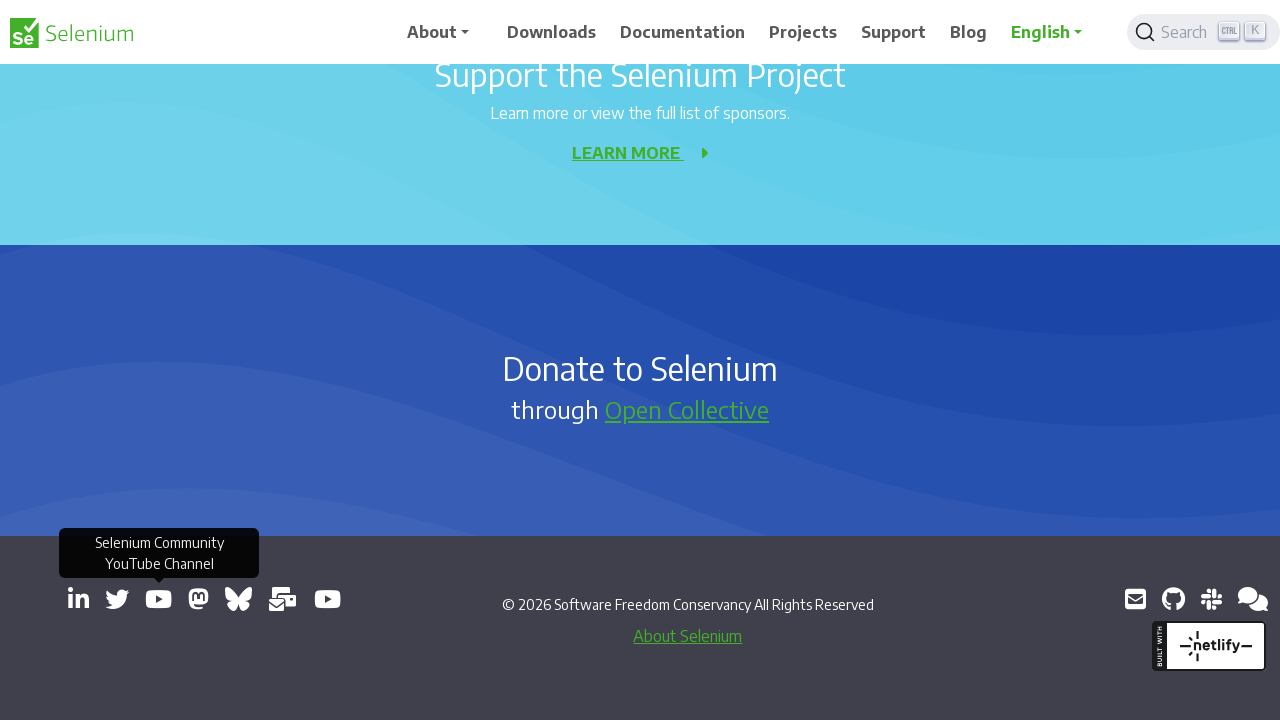

New tab/window opened and captured
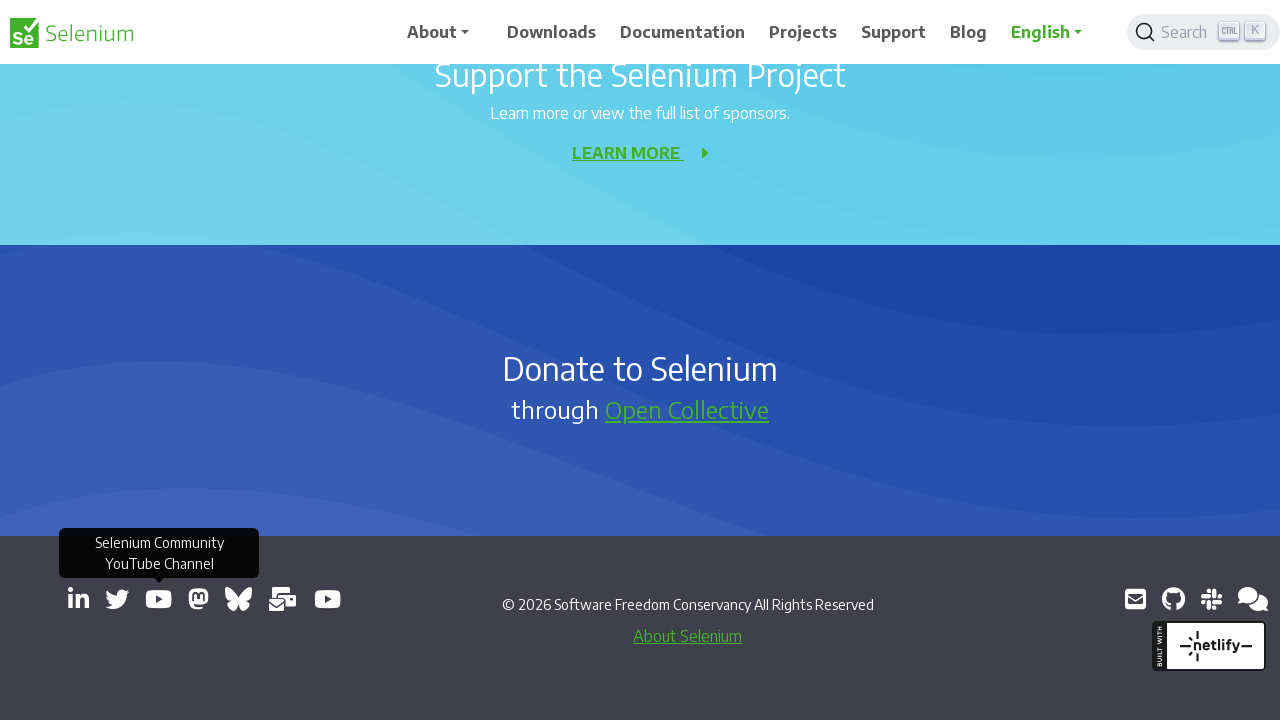

Retrieved href attribute from link: https://mastodon.social/@seleniumHQ@fosstodon.org
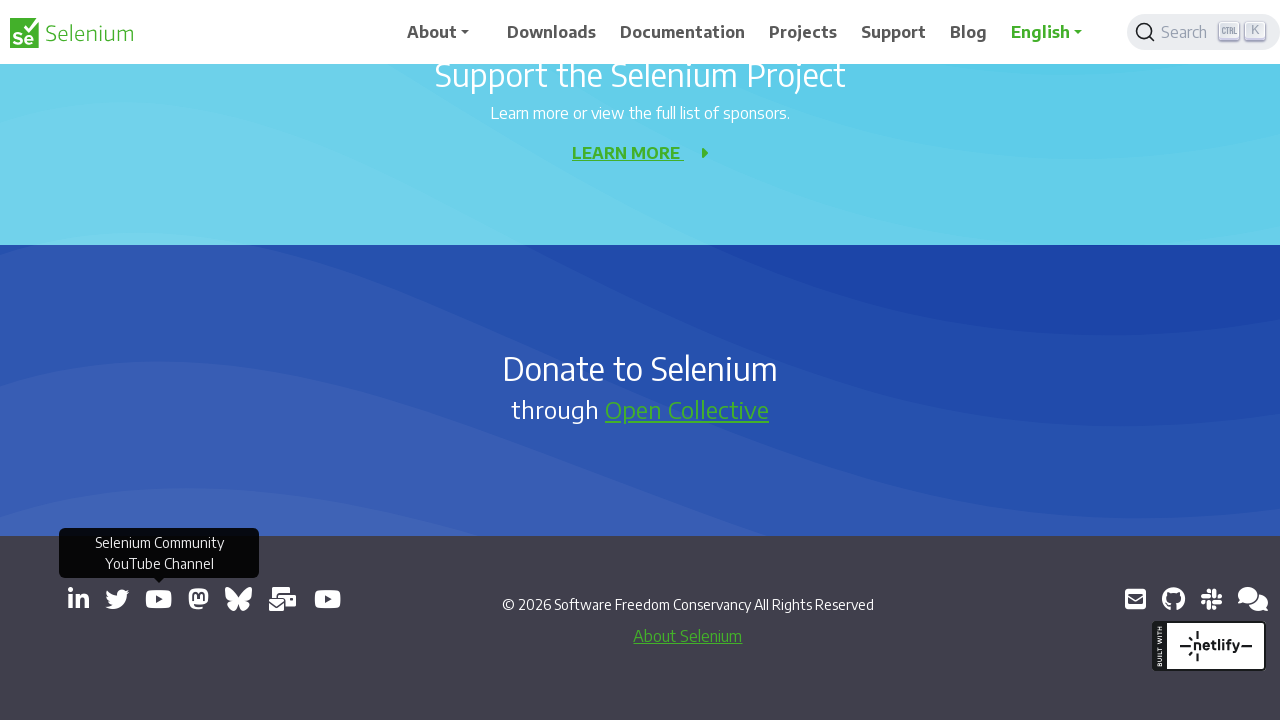

Clicked external link and opened in new tab: https://mastodon.social/@seleniumHQ@fosstodon.org at (198, 599) on a[target='_blank'] >> nth=5
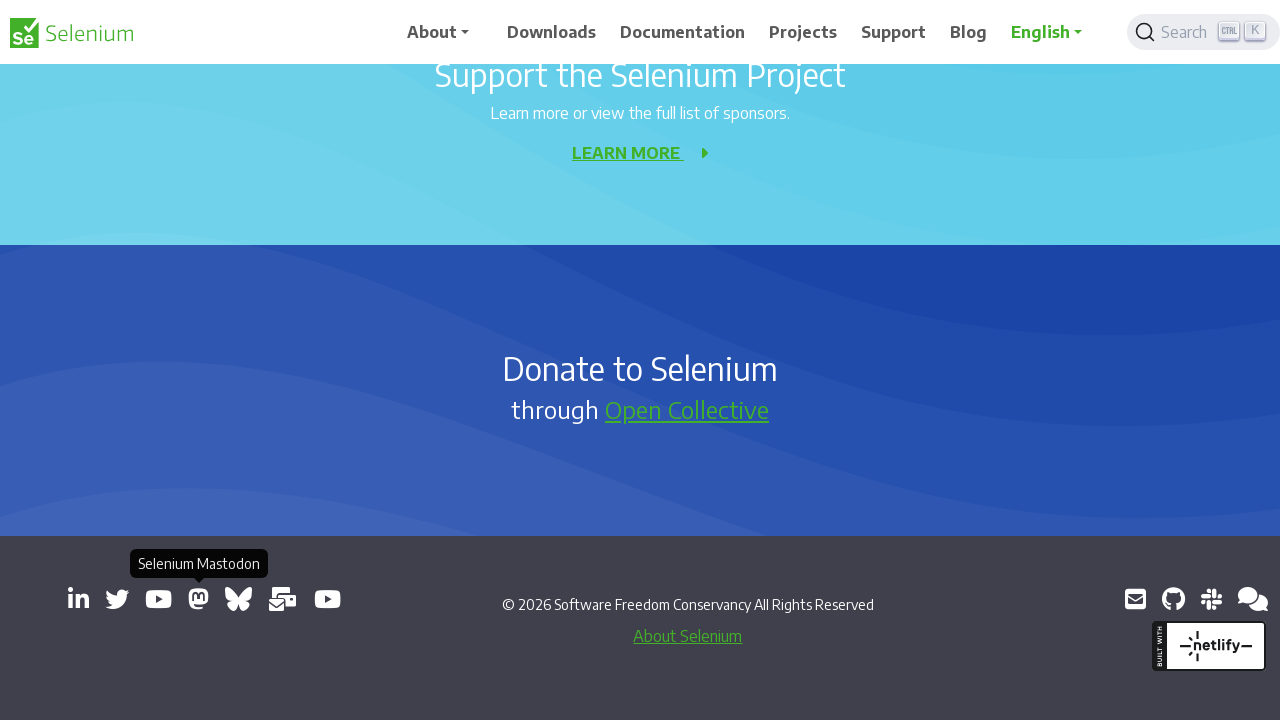

New tab/window opened and captured
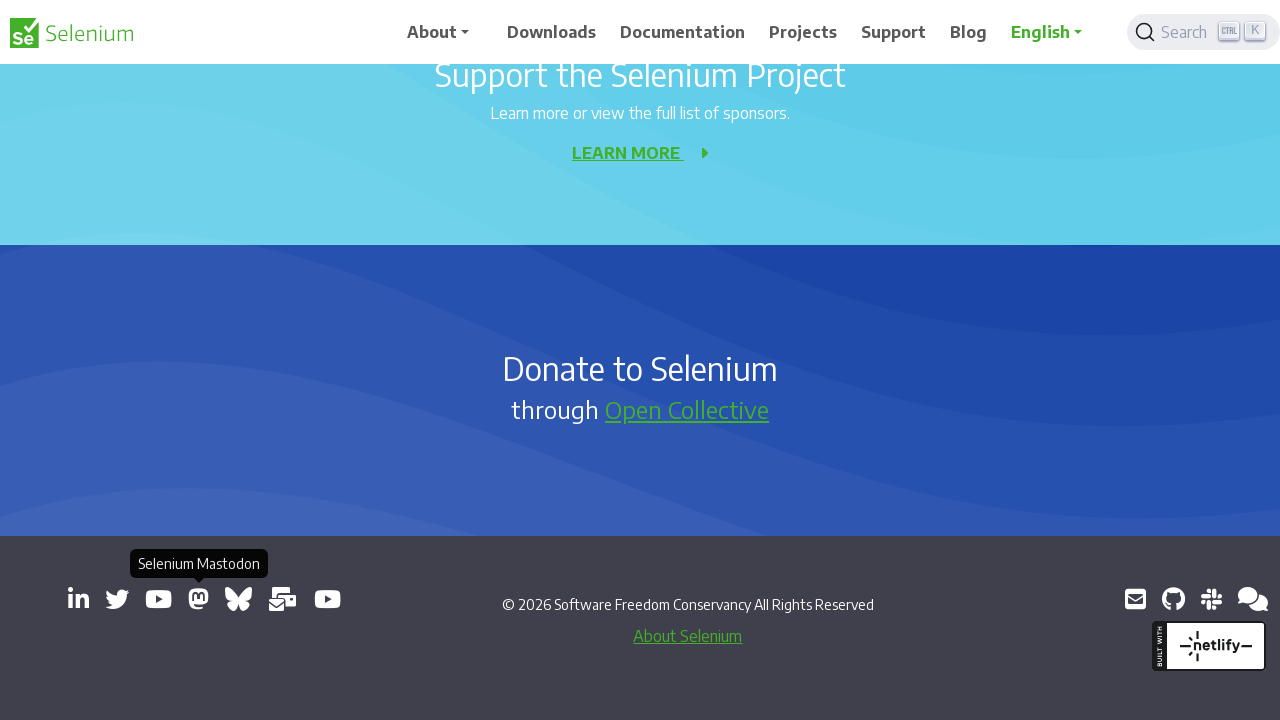

Retrieved href attribute from link: https://bsky.app/profile/seleniumconf.bsky.social
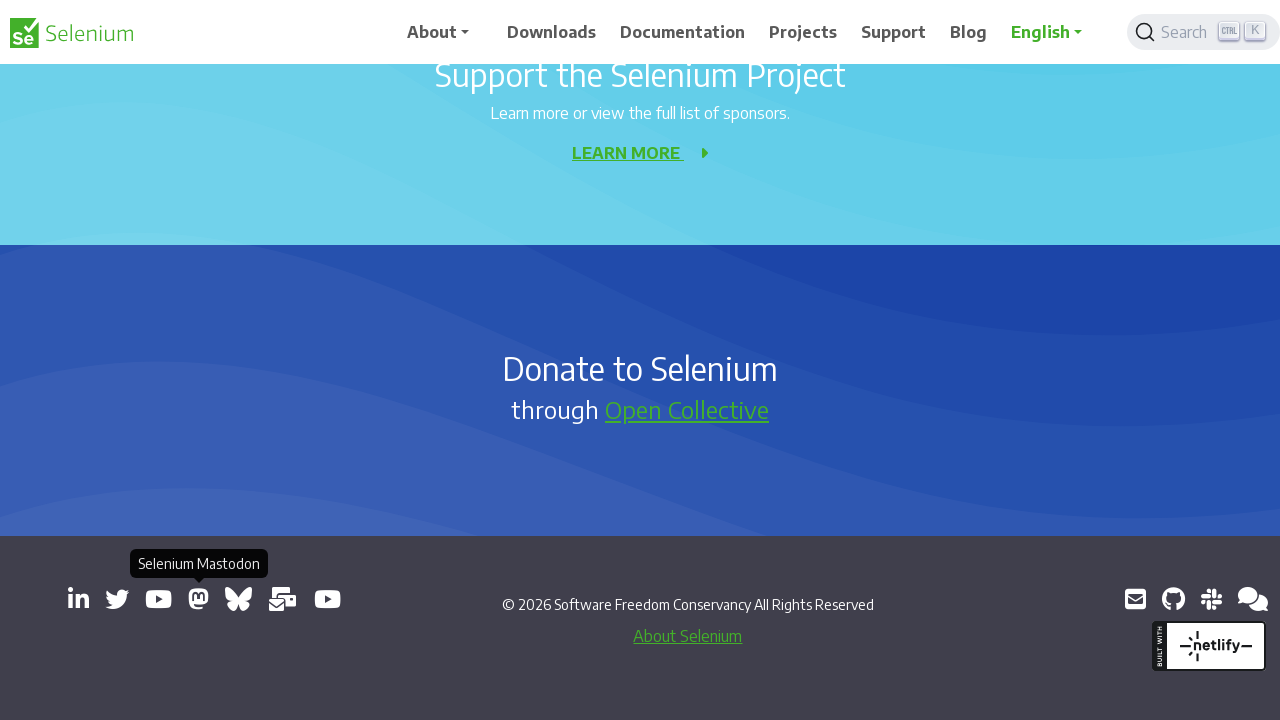

Clicked external link and opened in new tab: https://bsky.app/profile/seleniumconf.bsky.social at (238, 599) on a[target='_blank'] >> nth=6
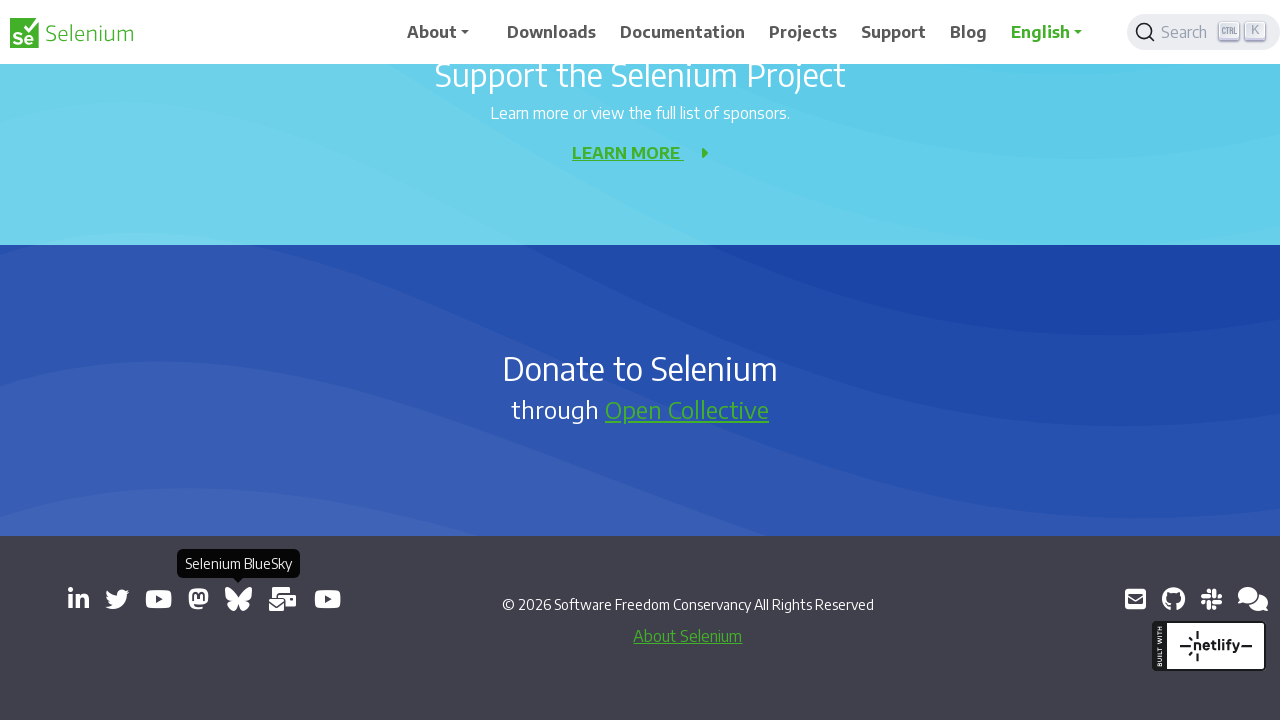

New tab/window opened and captured
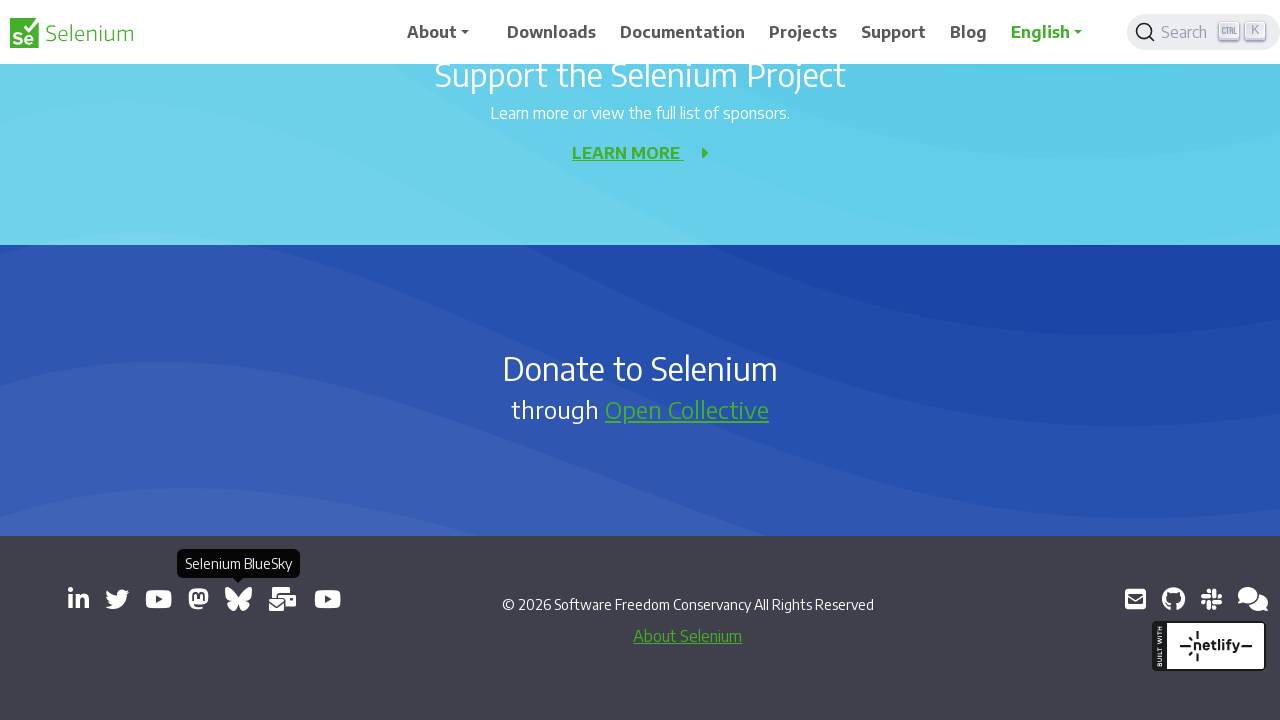

Retrieved href attribute from link: https://groups.google.com/group/selenium-users
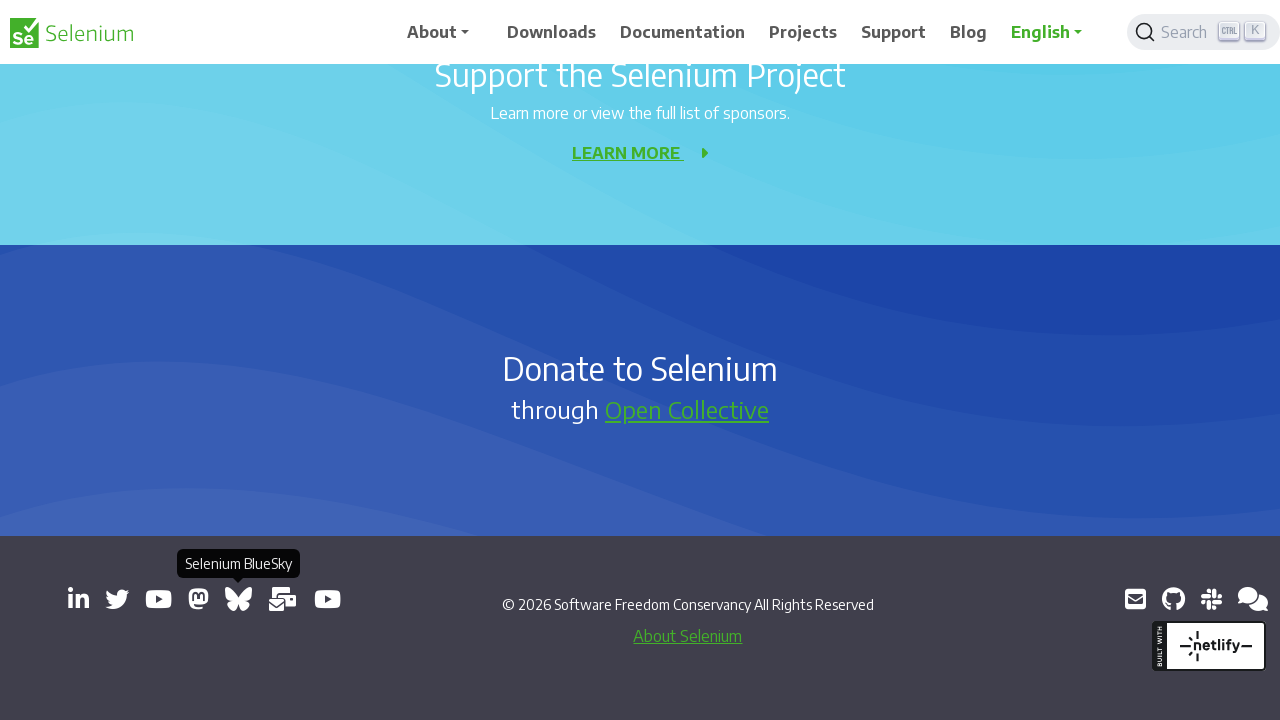

Clicked external link and opened in new tab: https://groups.google.com/group/selenium-users at (283, 599) on a[target='_blank'] >> nth=7
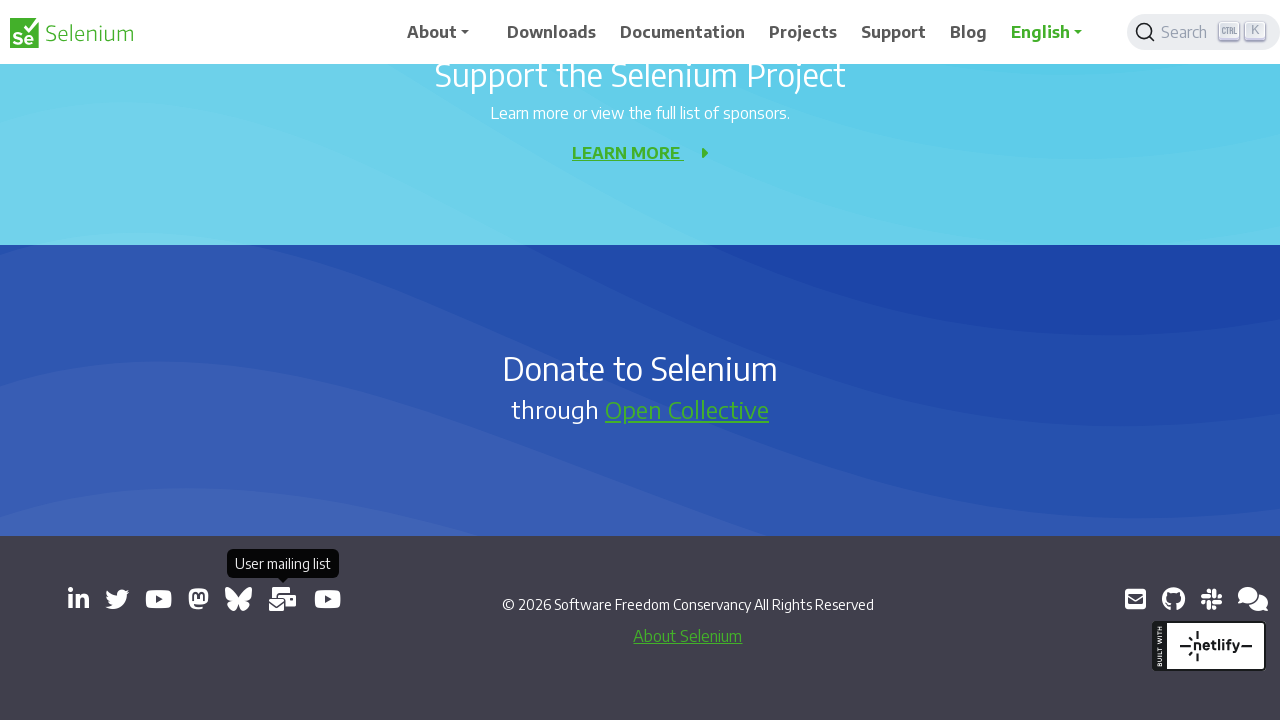

New tab/window opened and captured
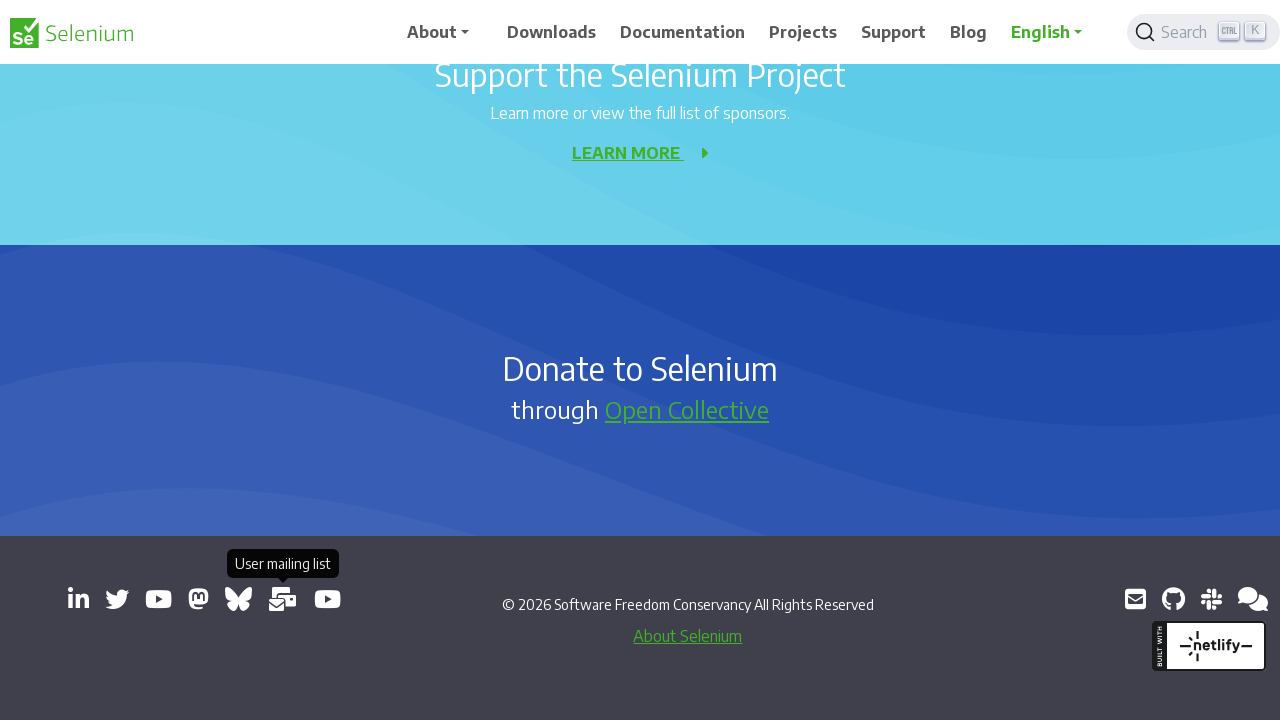

Retrieved href attribute from link: https://www.youtube.com/channel/UCbDlgX_613xNMrDqCe3QNEw
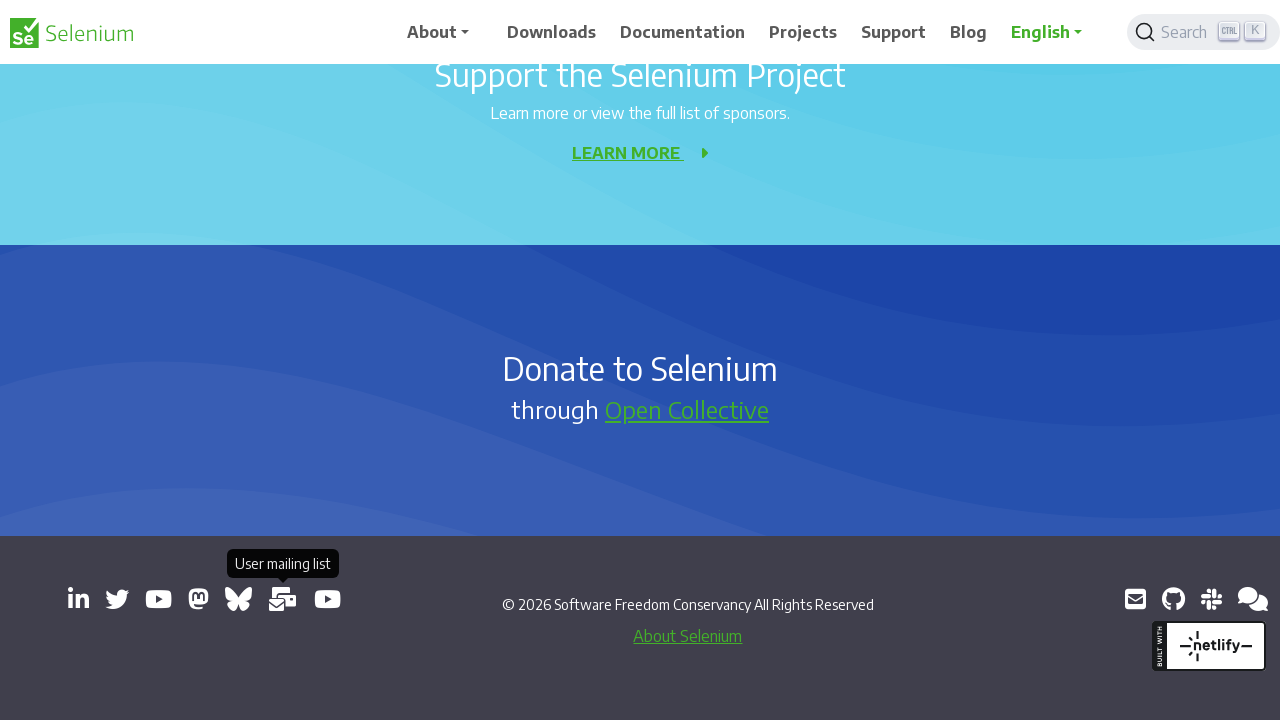

Clicked external link and opened in new tab: https://www.youtube.com/channel/UCbDlgX_613xNMrDqCe3QNEw at (328, 599) on a[target='_blank'] >> nth=8
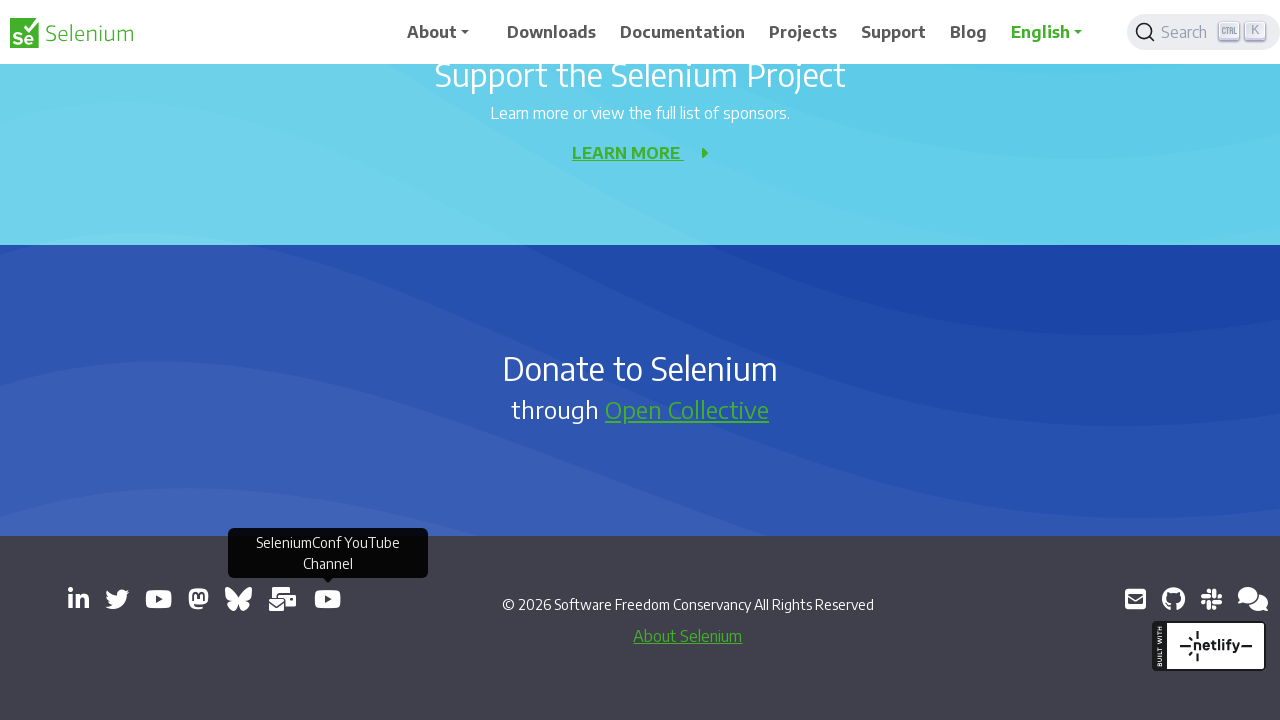

New tab/window opened and captured
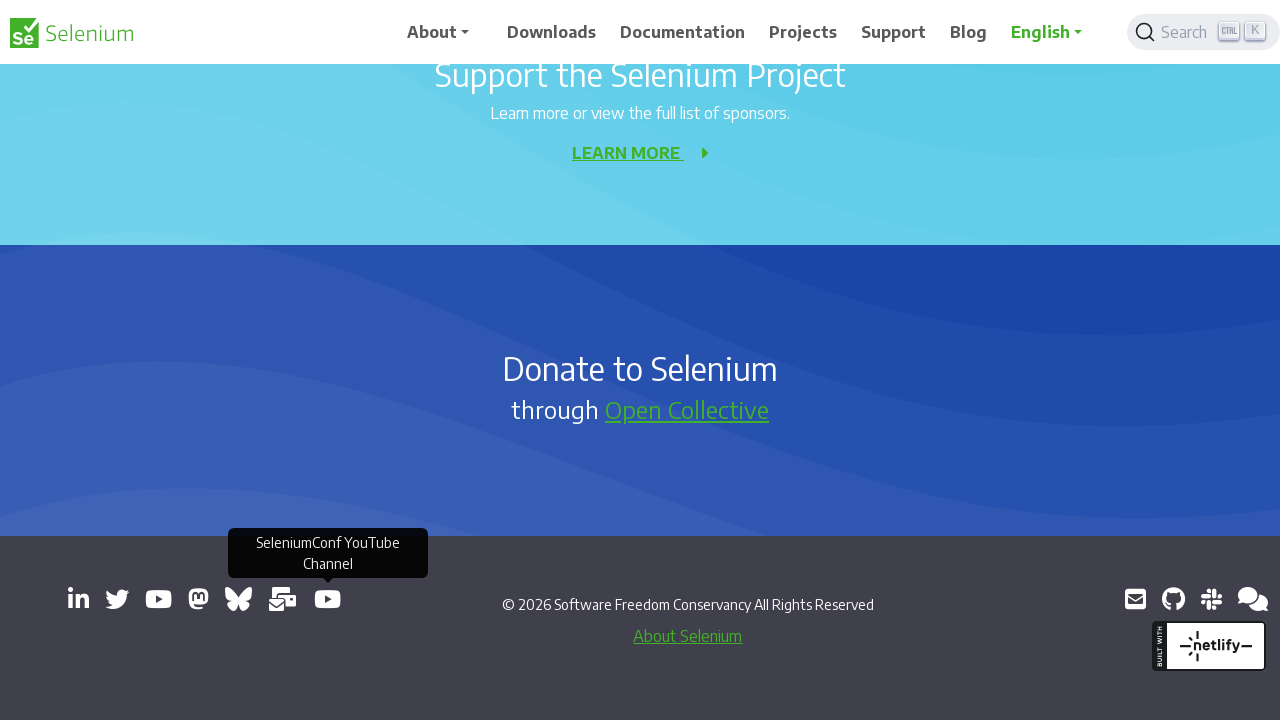

Retrieved href attribute from link: mailto:selenium@sfconservancy.org
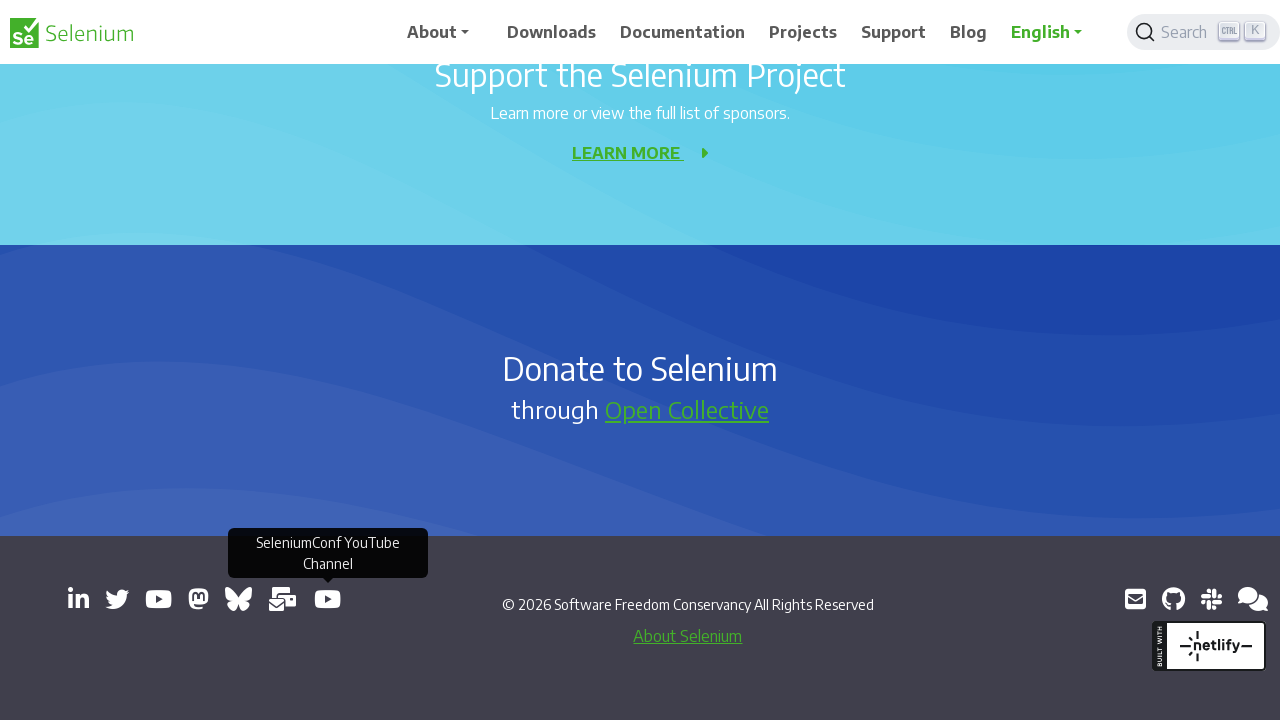

Retrieved href attribute from link: https://github.com/seleniumhq/selenium
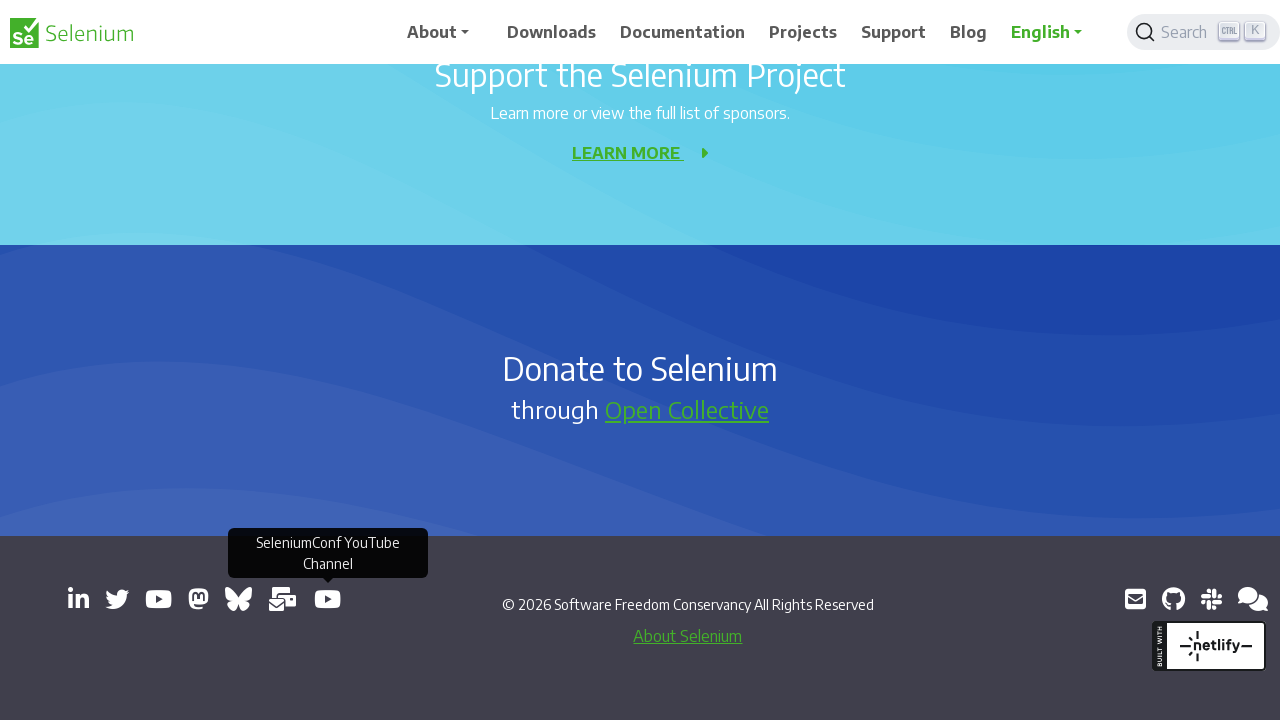

Clicked external link and opened in new tab: https://github.com/seleniumhq/selenium at (1173, 599) on a[target='_blank'] >> nth=10
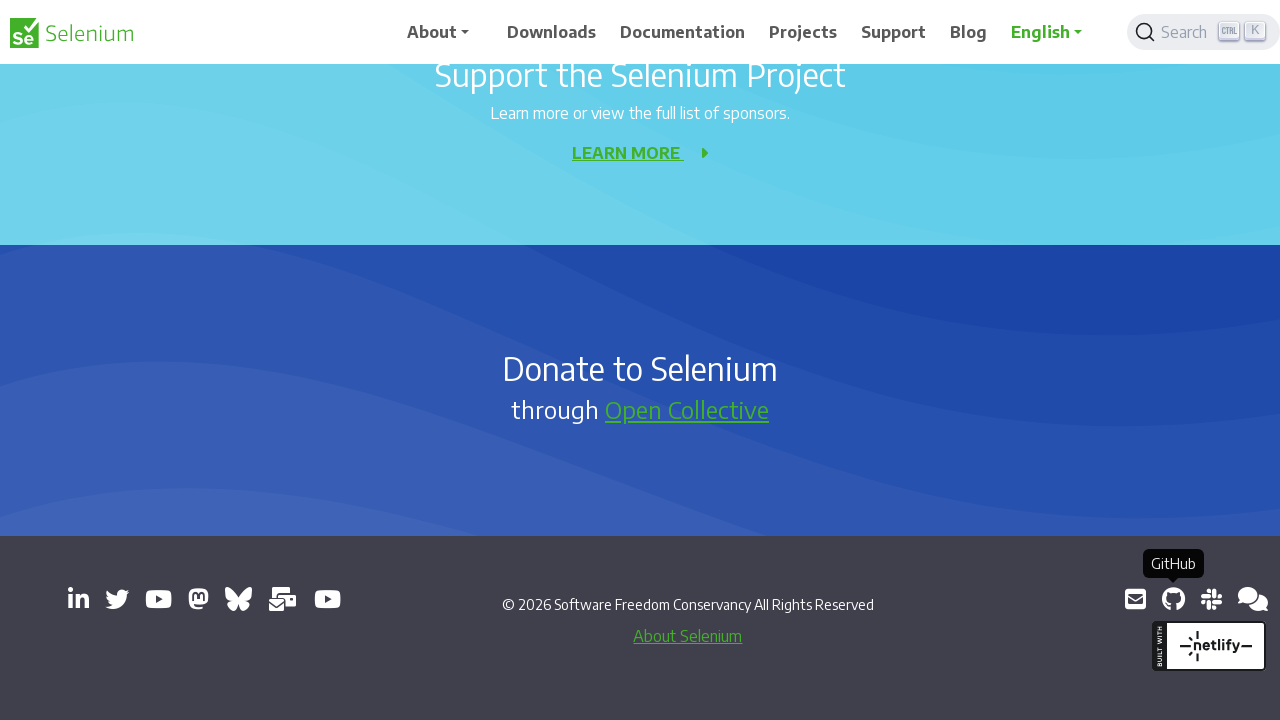

New tab/window opened and captured
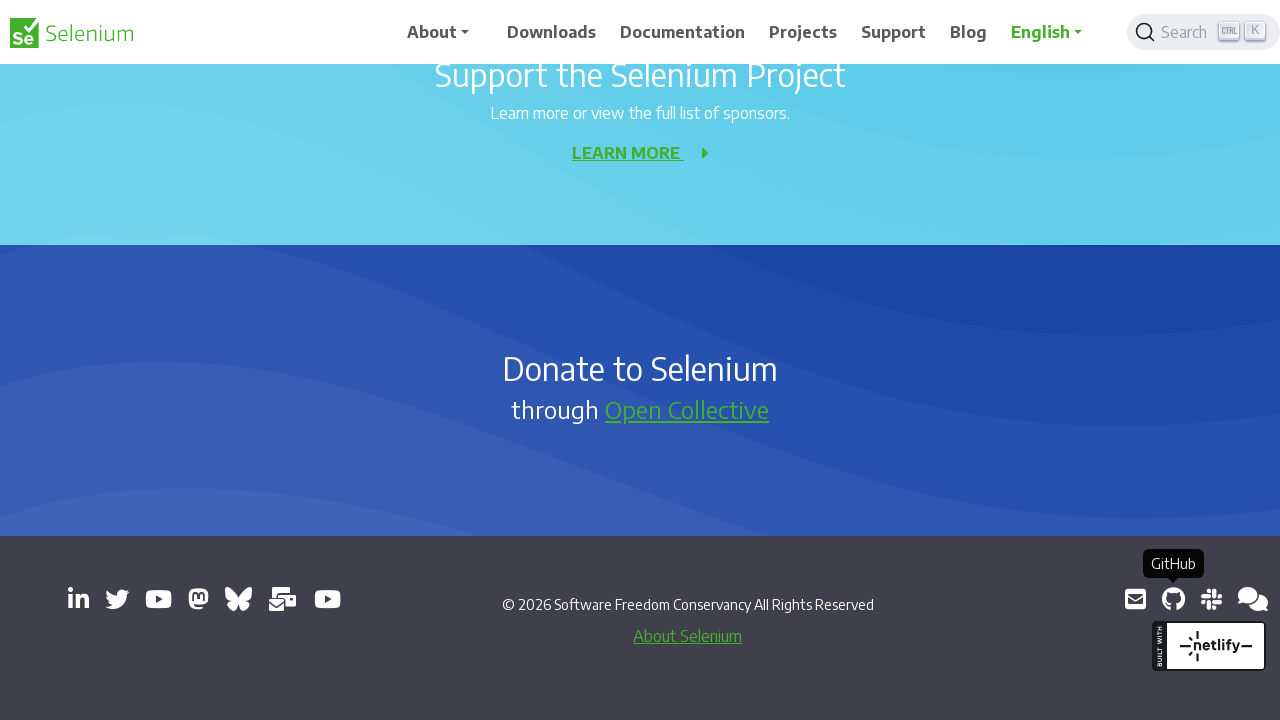

Retrieved href attribute from link: https://inviter.co/seleniumhq
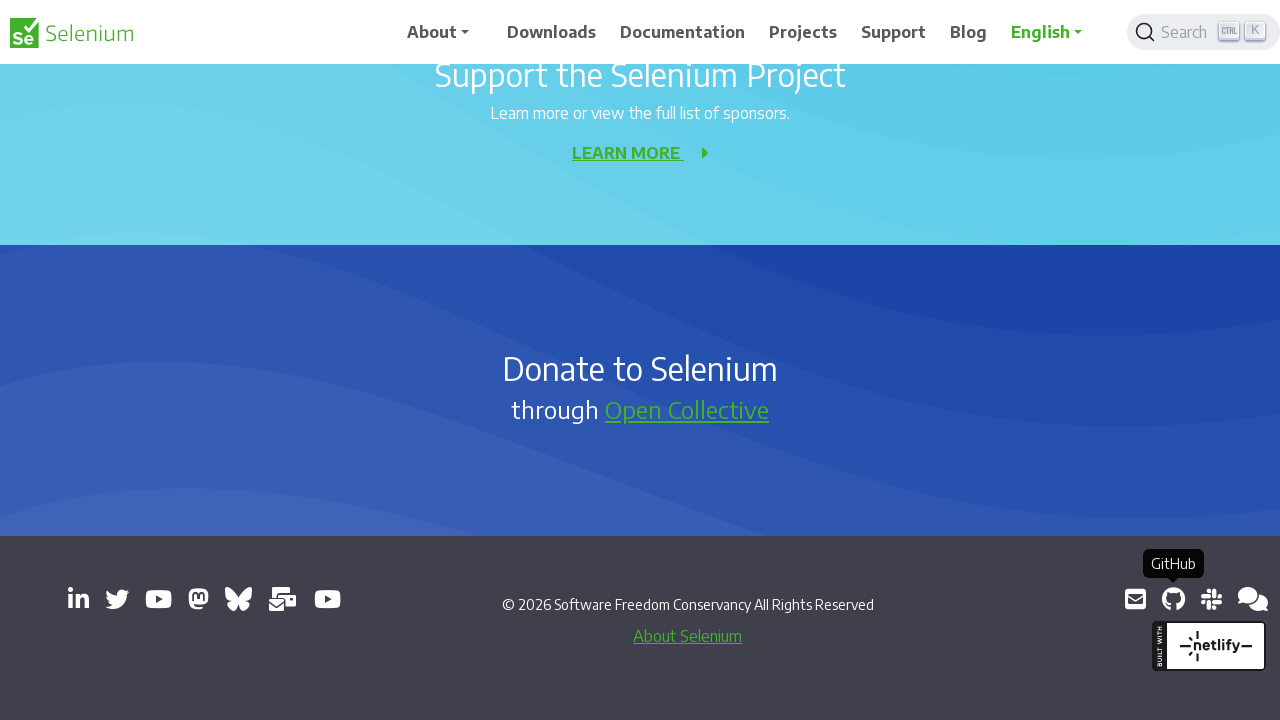

Clicked external link and opened in new tab: https://inviter.co/seleniumhq at (1211, 599) on a[target='_blank'] >> nth=11
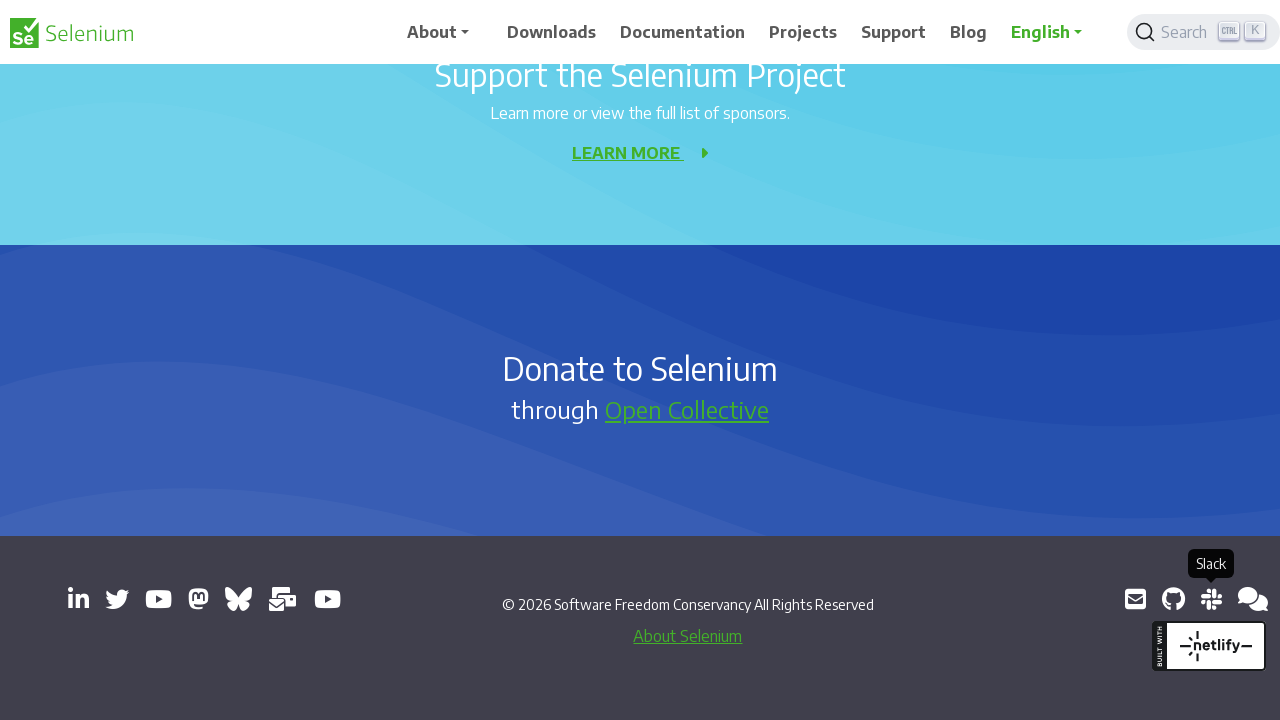

New tab/window opened and captured
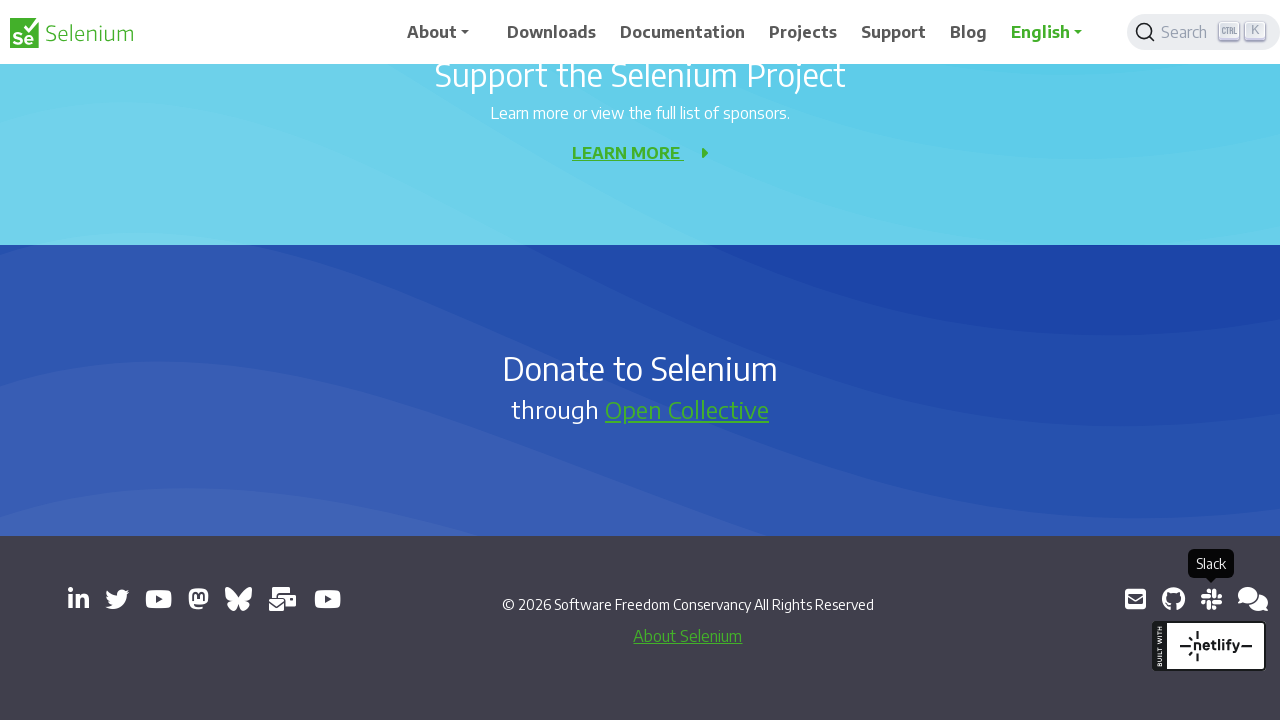

Retrieved href attribute from link: https://web.libera.chat/#selenium
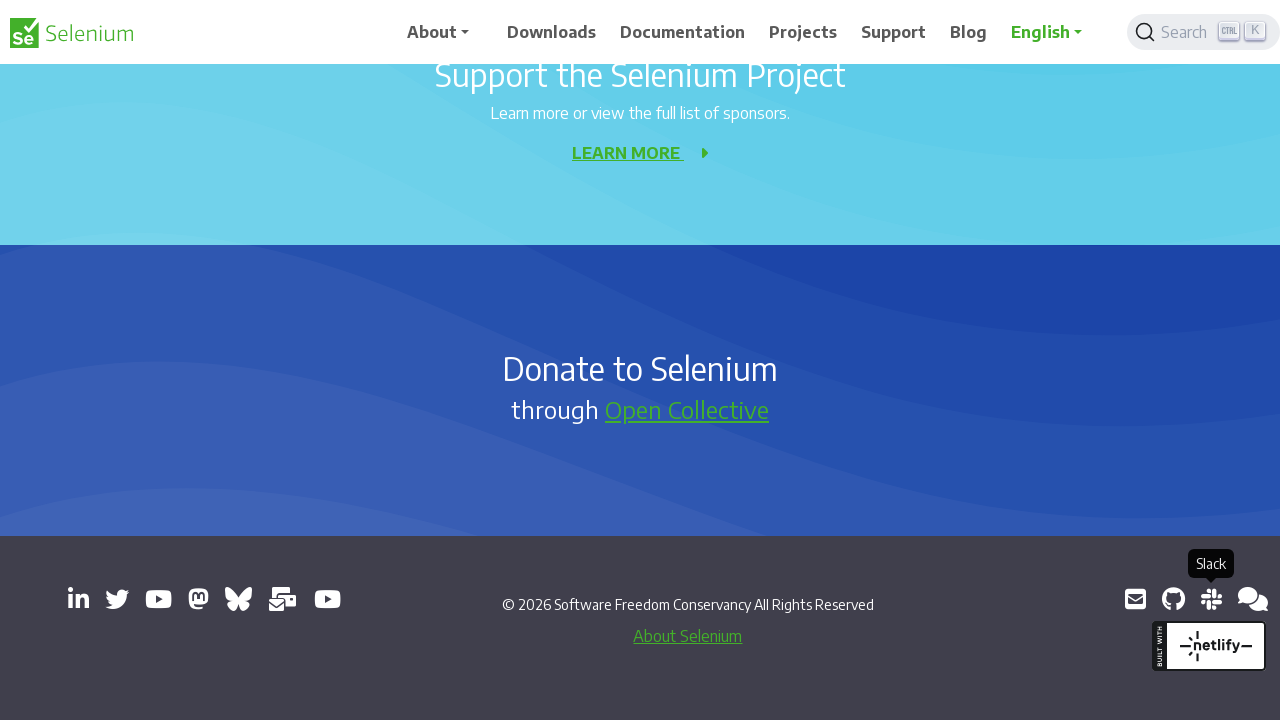

Clicked external link and opened in new tab: https://web.libera.chat/#selenium at (1253, 599) on a[target='_blank'] >> nth=12
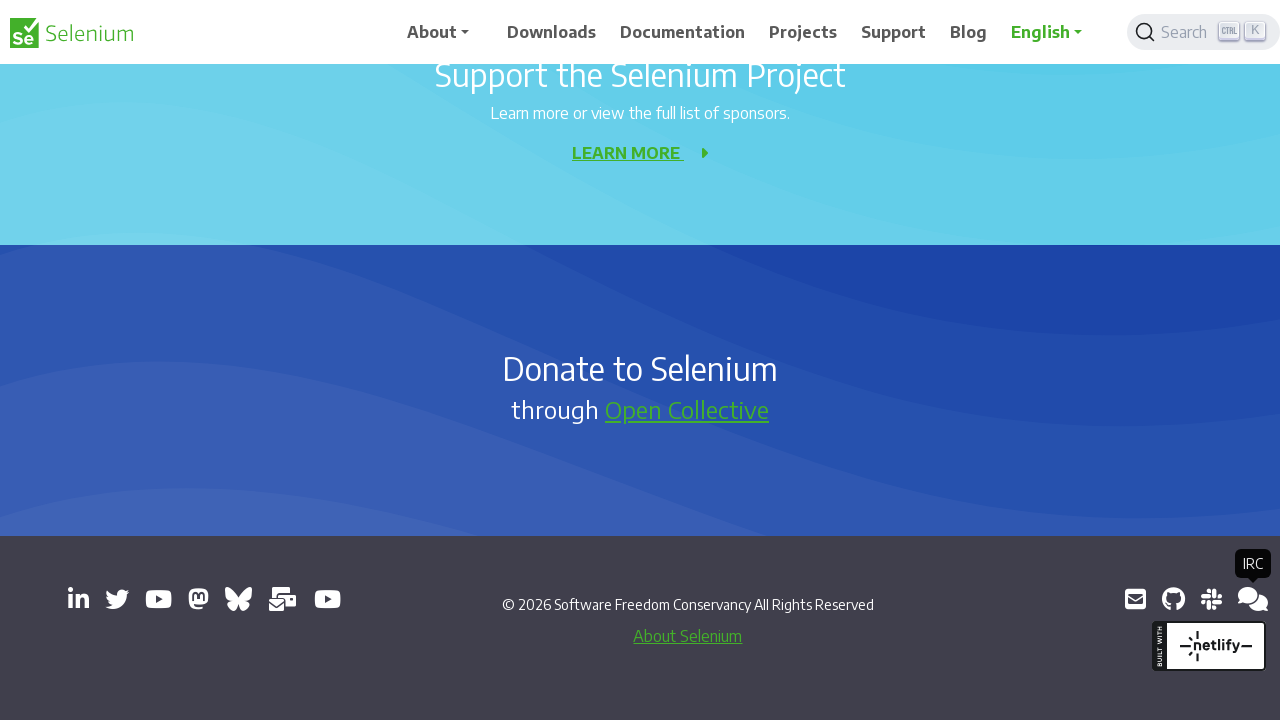

New tab/window opened and captured
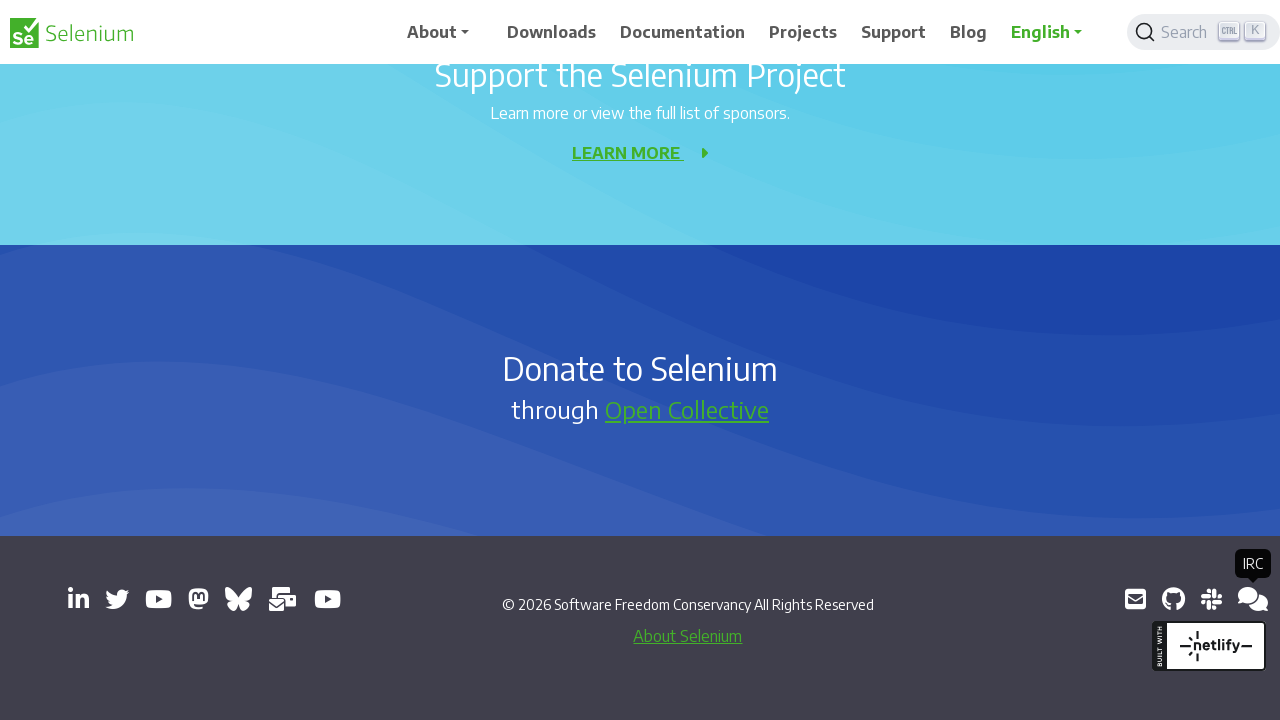

Retrieved href attribute from link: https://groups.google.com/g/selenium-developers
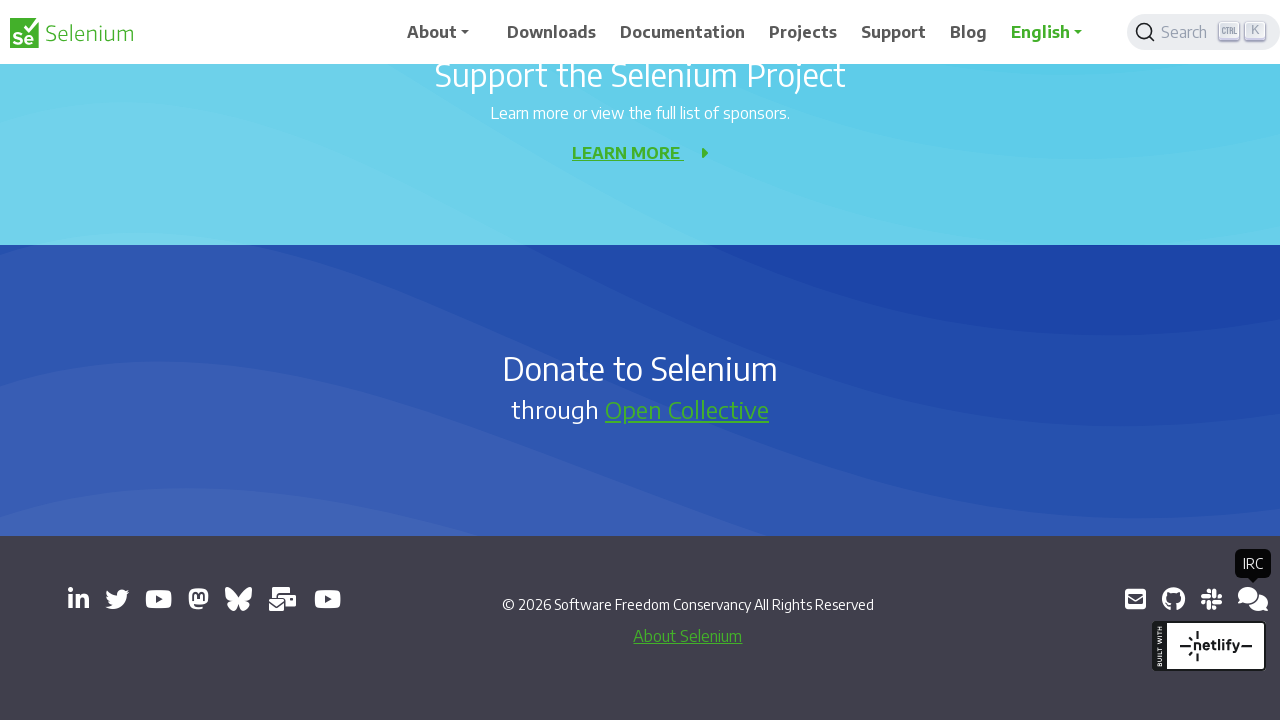

Clicked external link and opened in new tab: https://groups.google.com/g/selenium-developers at (1248, 599) on a[target='_blank'] >> nth=13
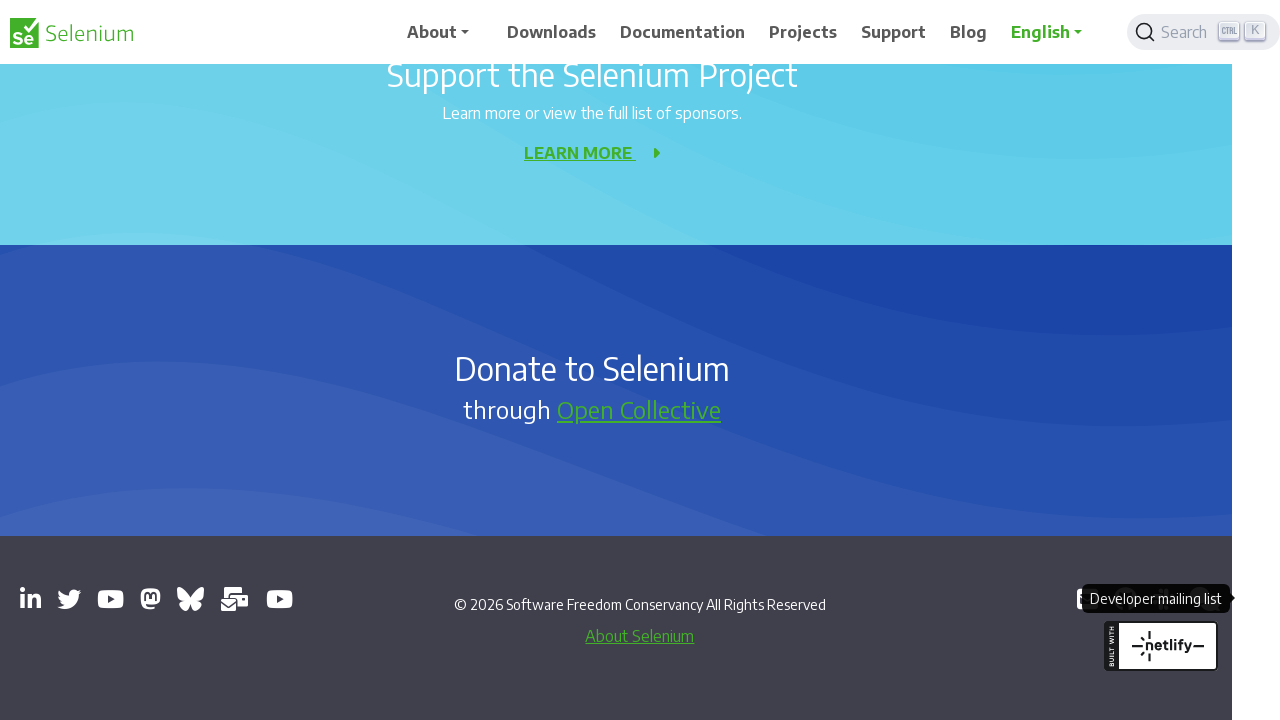

New tab/window opened and captured
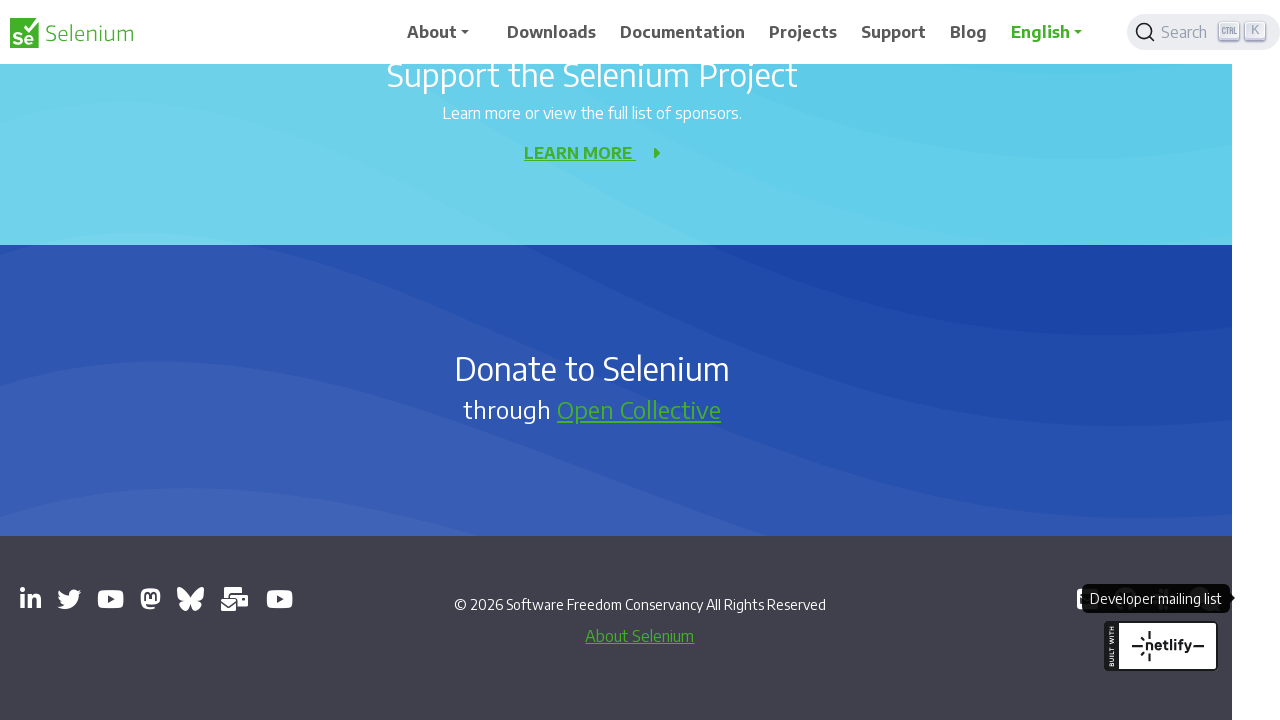

Retrieved all open windows/tabs - Total: 14
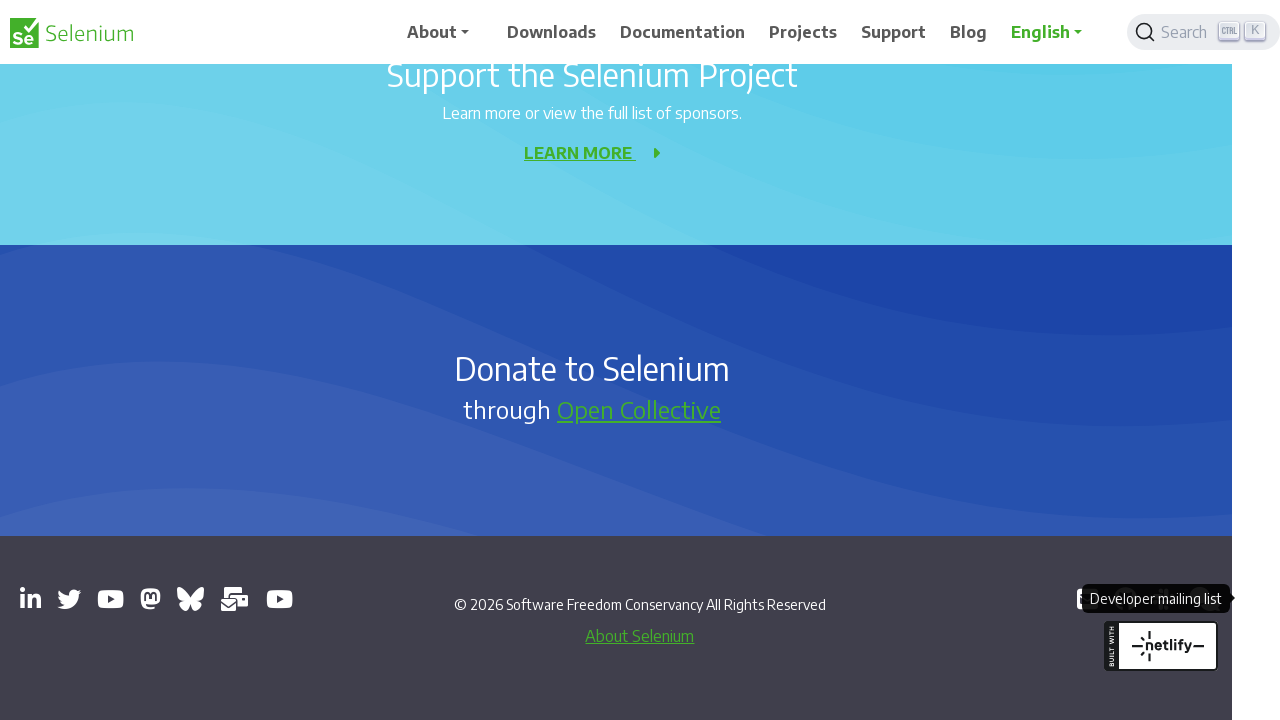

Printed total count of open windows/tabs: 14
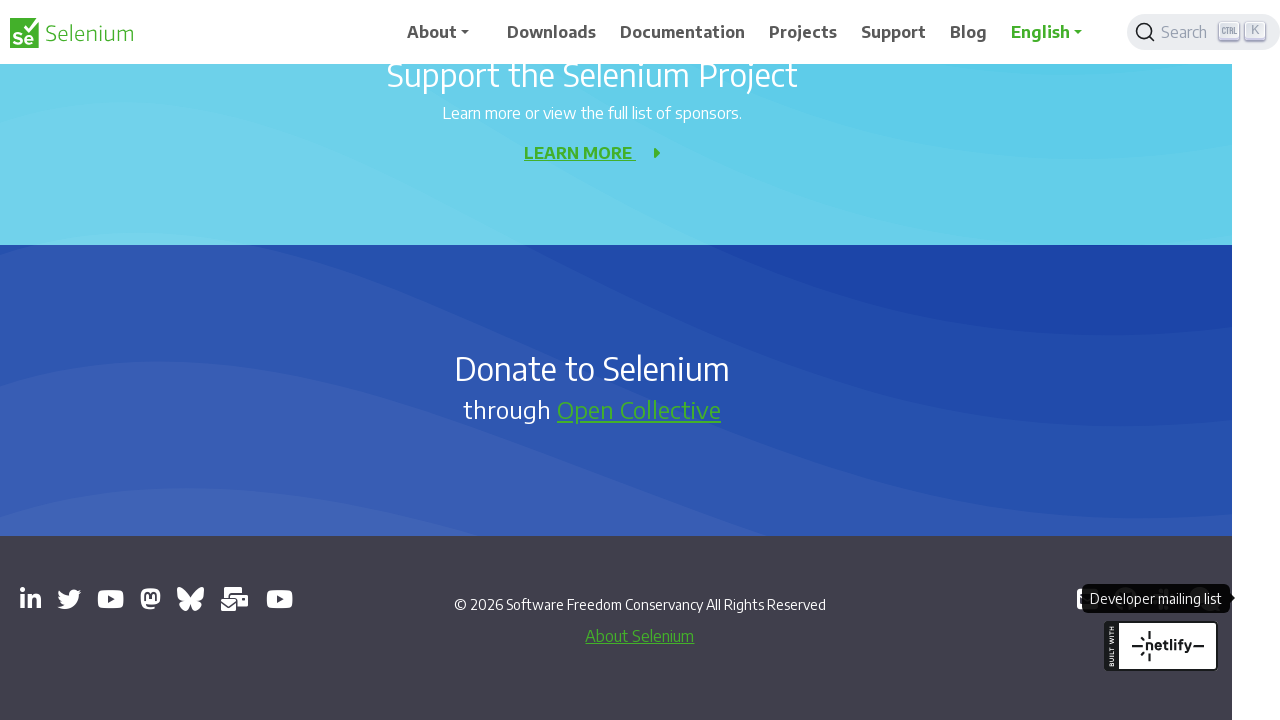

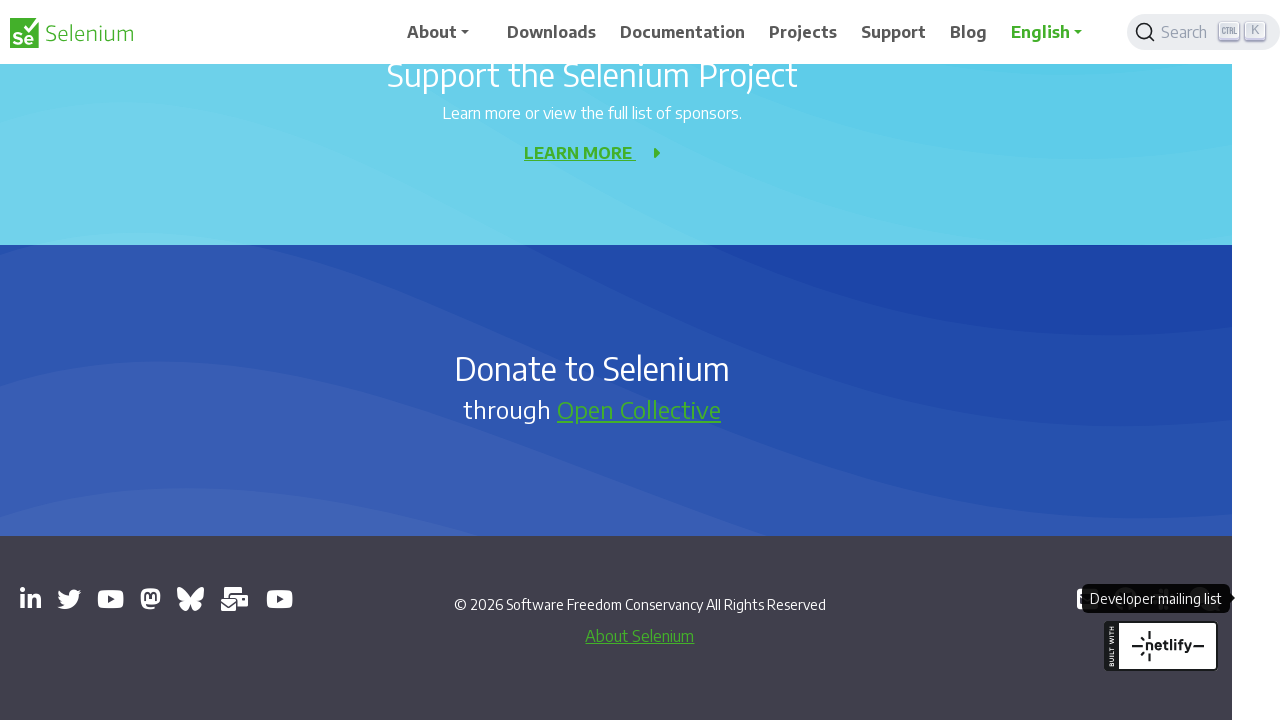